Tests JavaScript-based scrolling by scrolling down 750 pixels 10 times, then scrolling up 750 pixels 10 times on an infinite scroll page

Starting URL: https://practice.cydeo.com/infinite_scroll

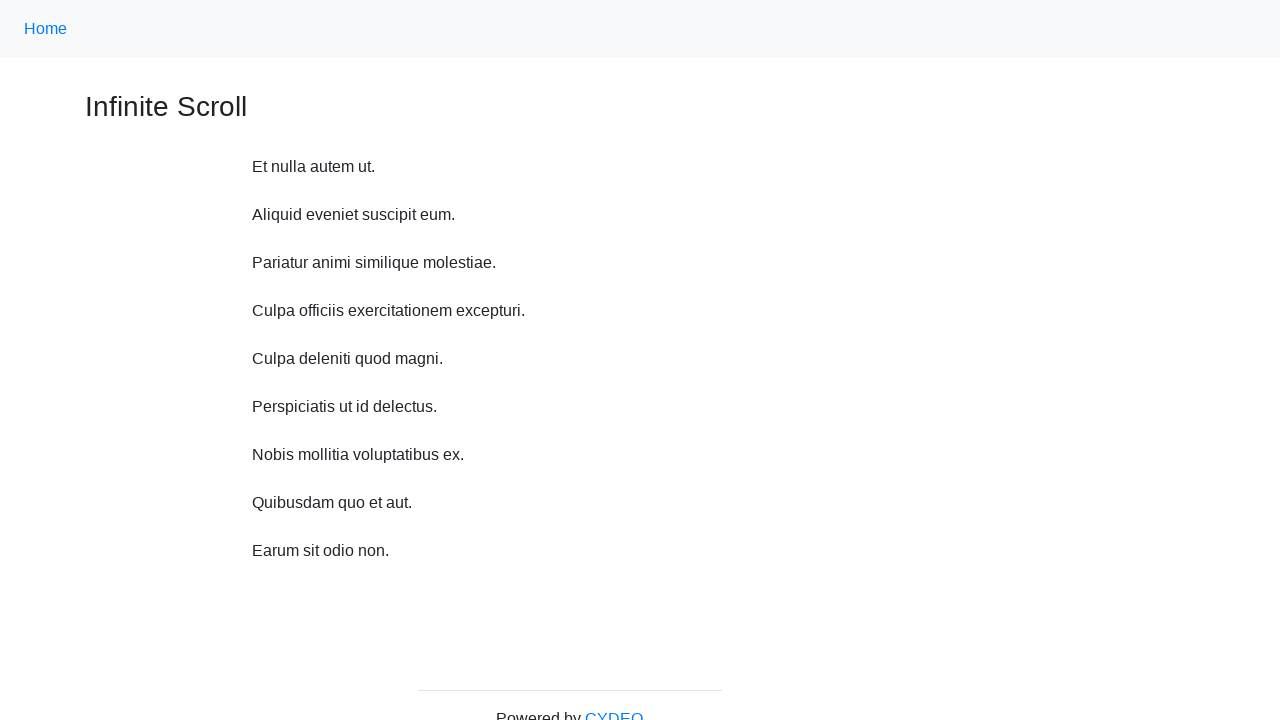

Scrolled down 750 pixels (iteration 1/10)
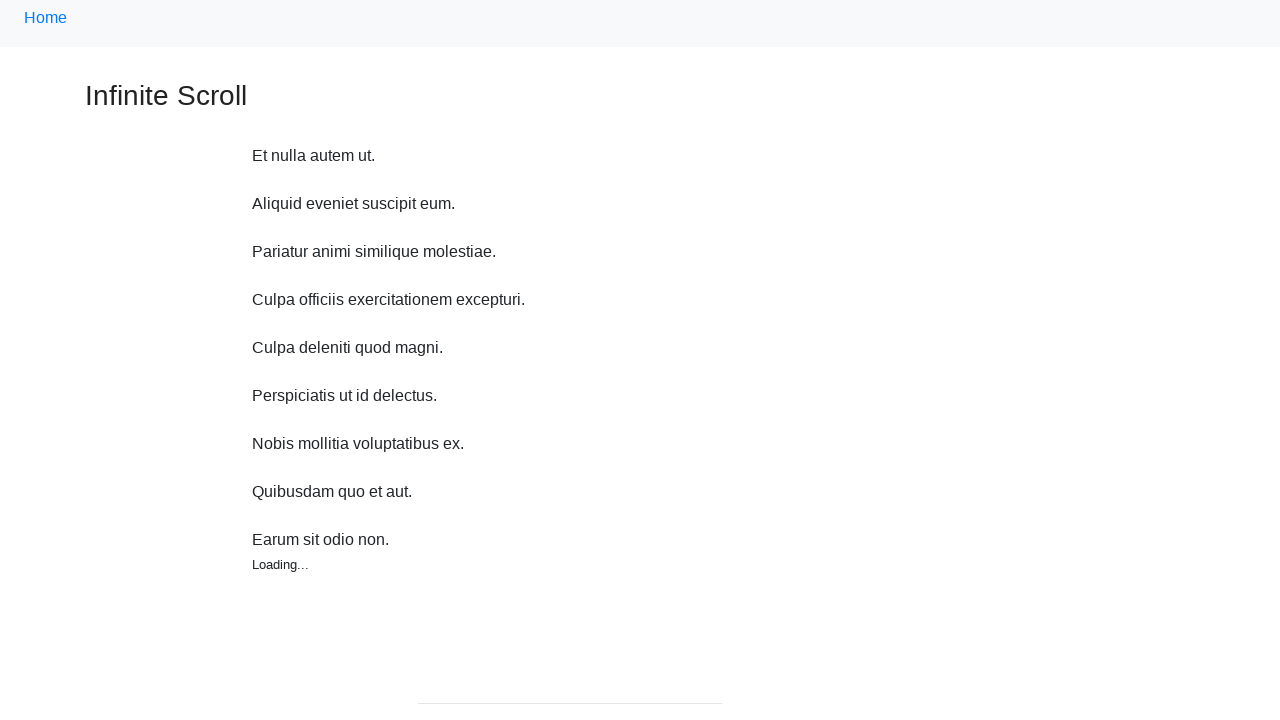

Waited 1 second before next scroll (iteration 1/10)
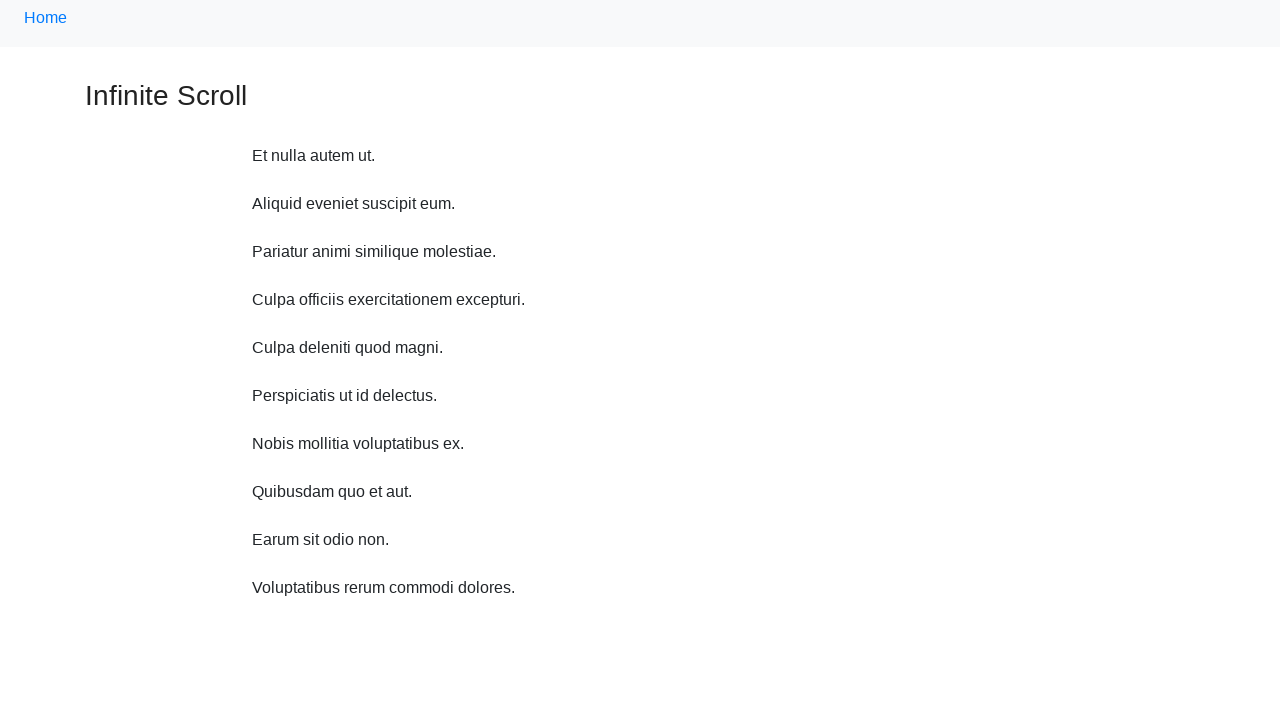

Scrolled down 750 pixels (iteration 2/10)
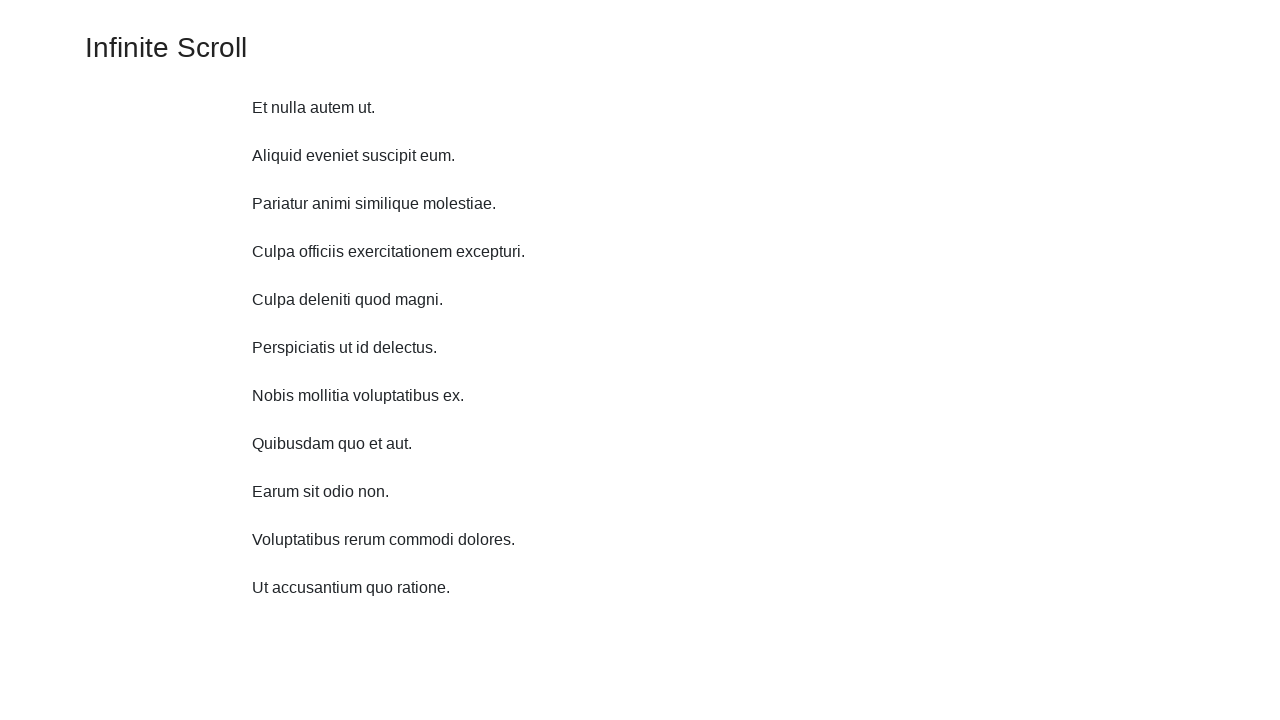

Waited 1 second before next scroll (iteration 2/10)
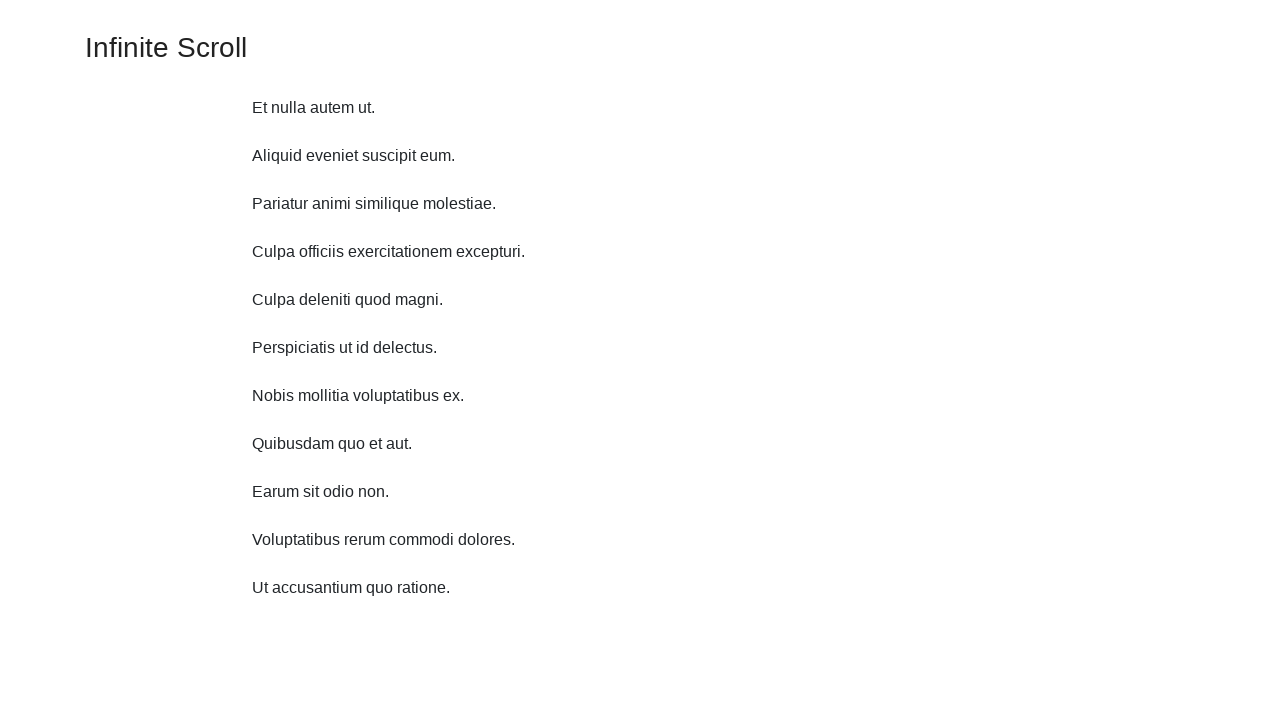

Scrolled down 750 pixels (iteration 3/10)
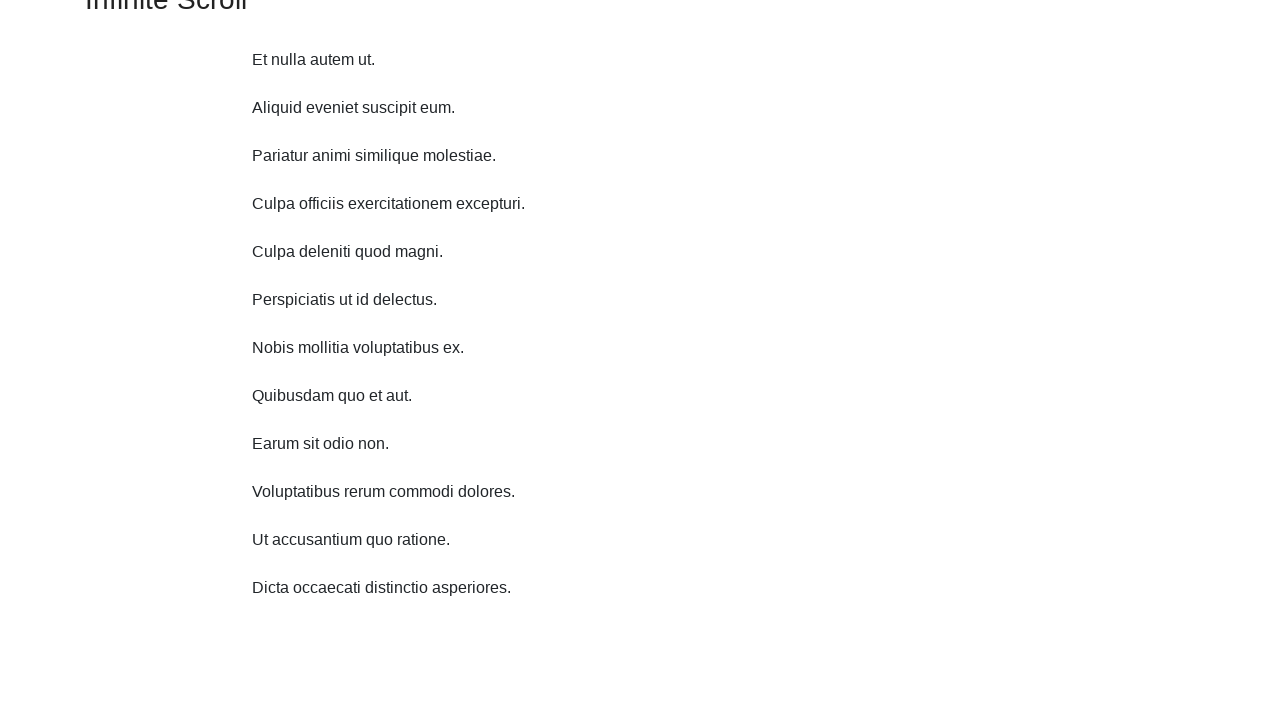

Waited 1 second before next scroll (iteration 3/10)
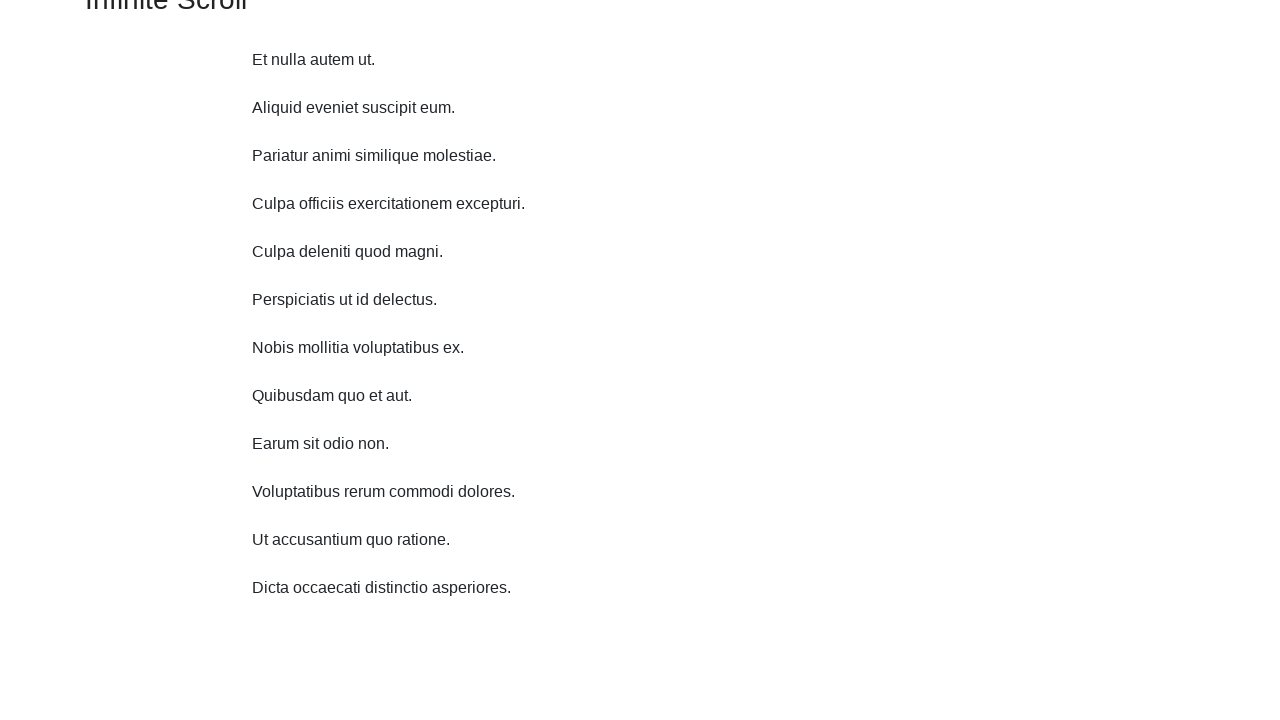

Scrolled down 750 pixels (iteration 4/10)
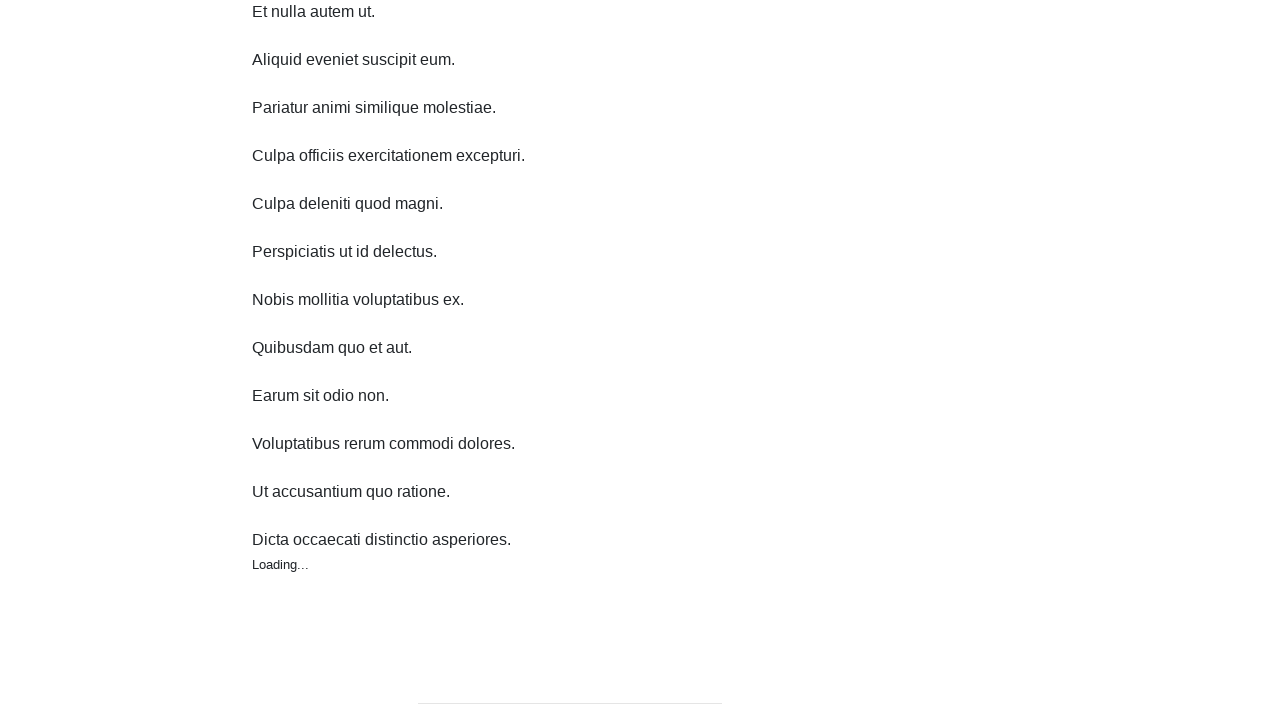

Waited 1 second before next scroll (iteration 4/10)
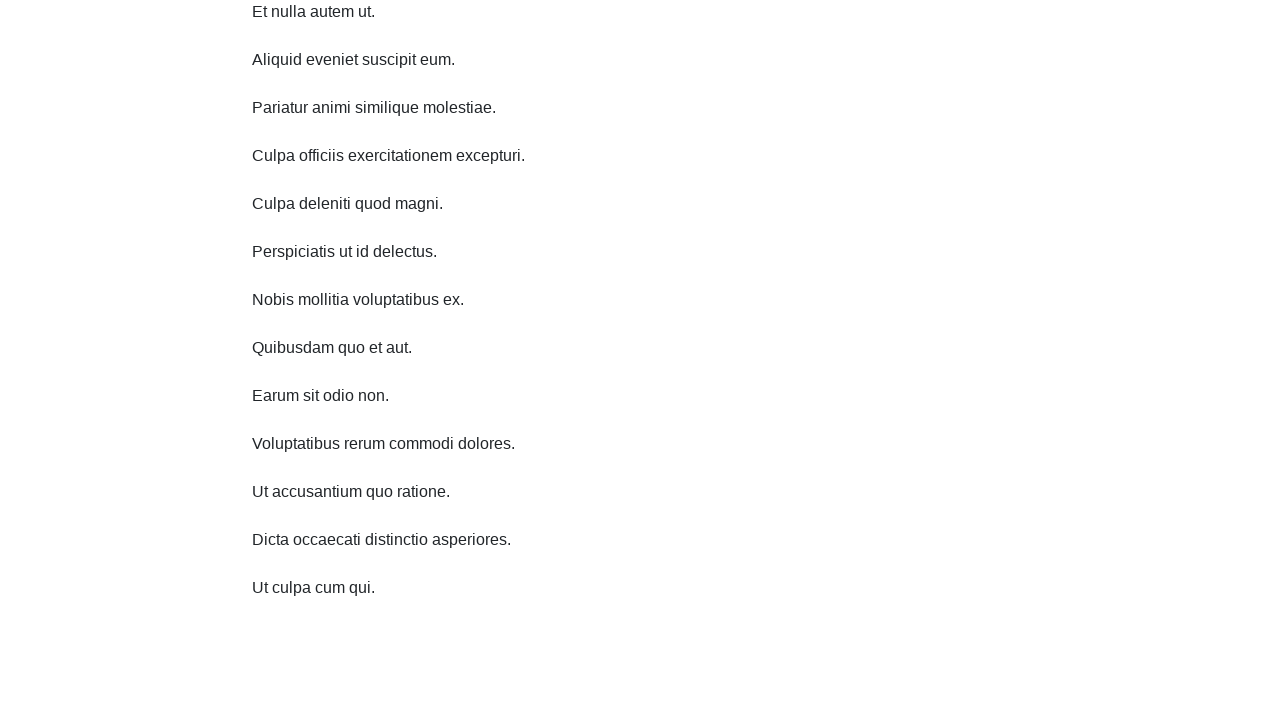

Scrolled down 750 pixels (iteration 5/10)
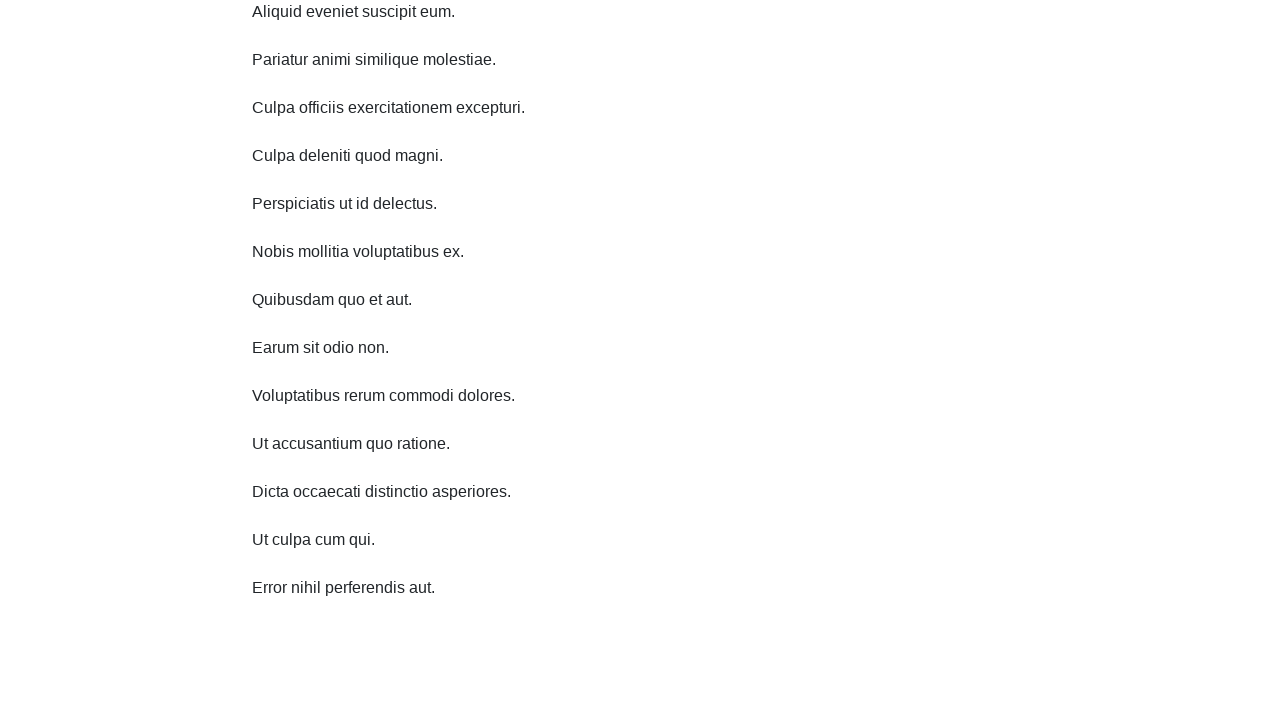

Waited 1 second before next scroll (iteration 5/10)
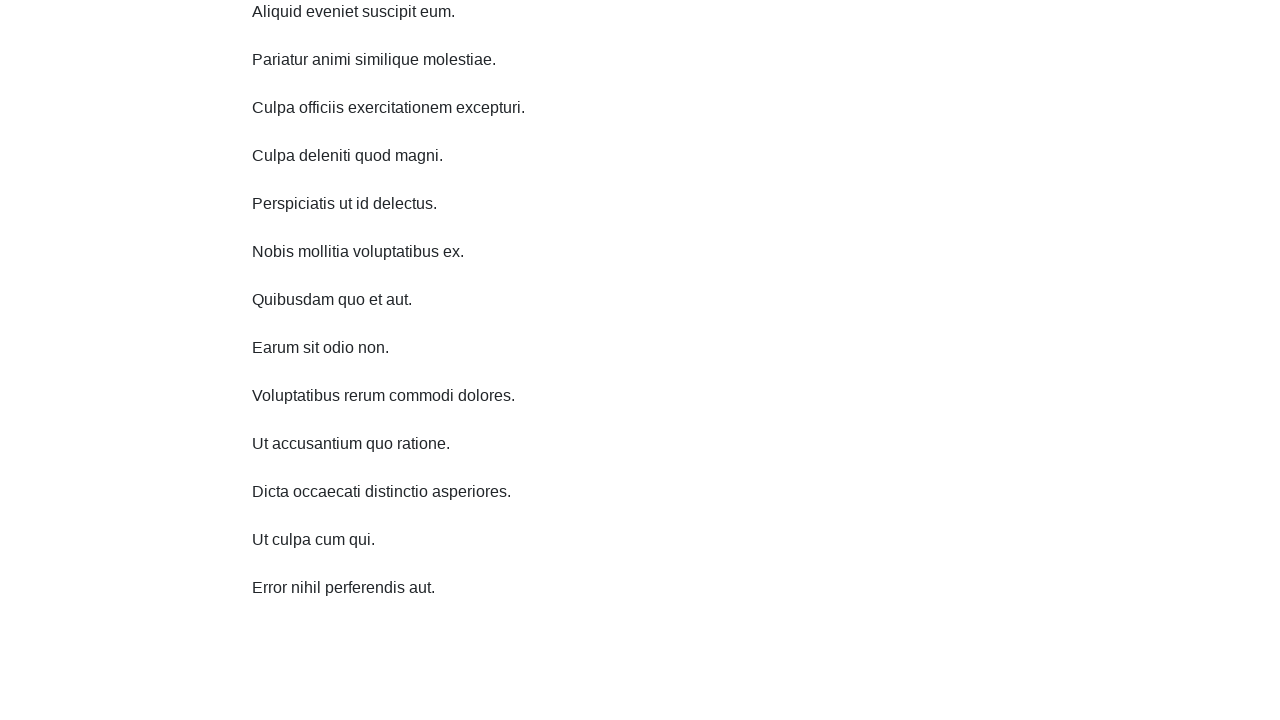

Scrolled down 750 pixels (iteration 6/10)
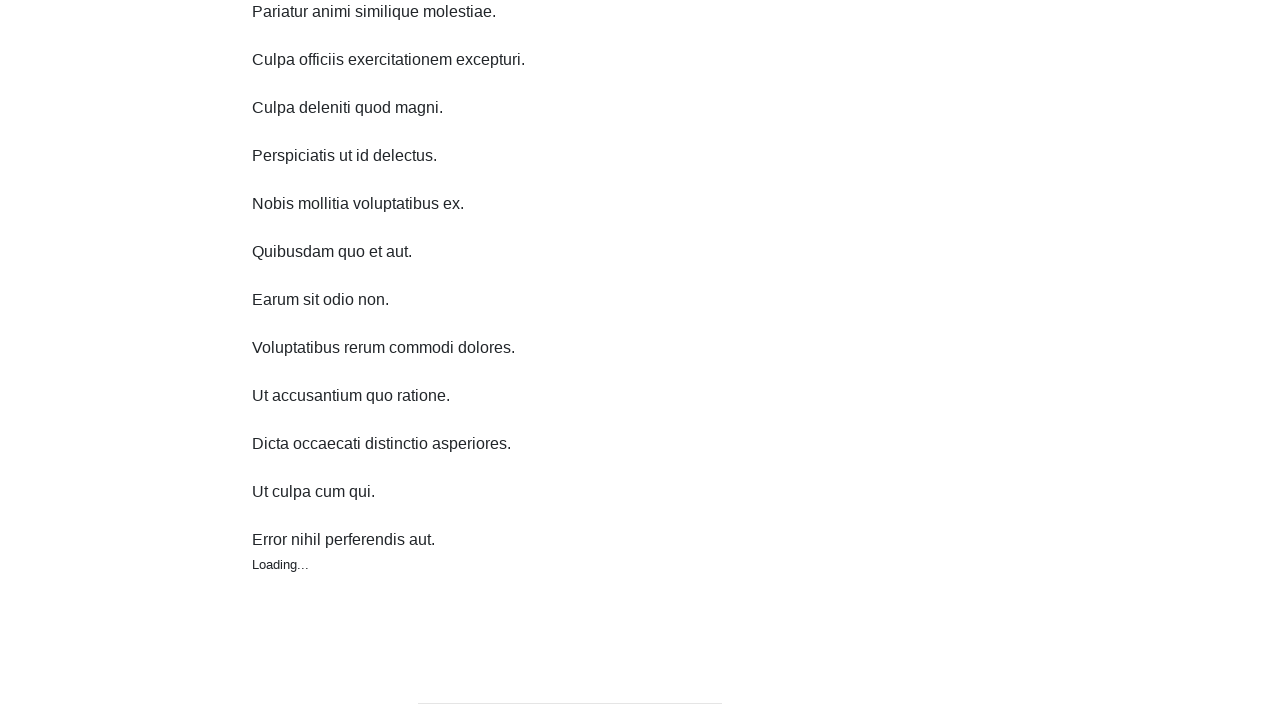

Waited 1 second before next scroll (iteration 6/10)
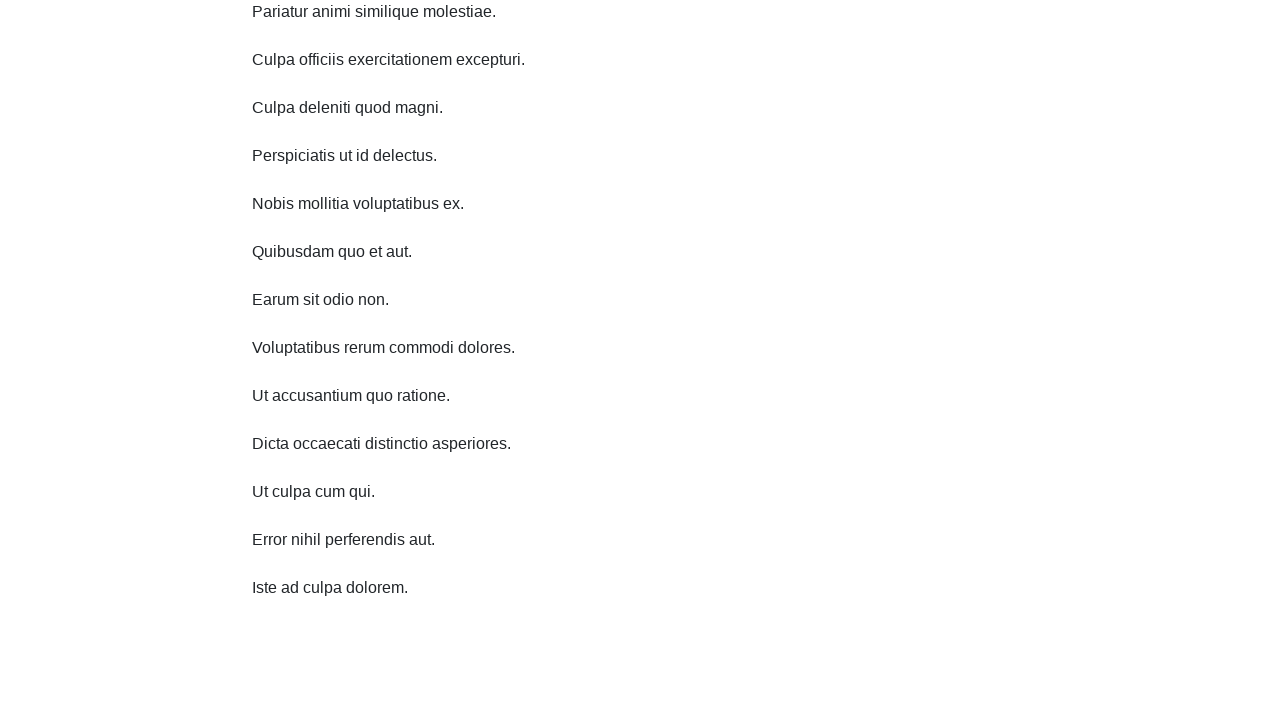

Scrolled down 750 pixels (iteration 7/10)
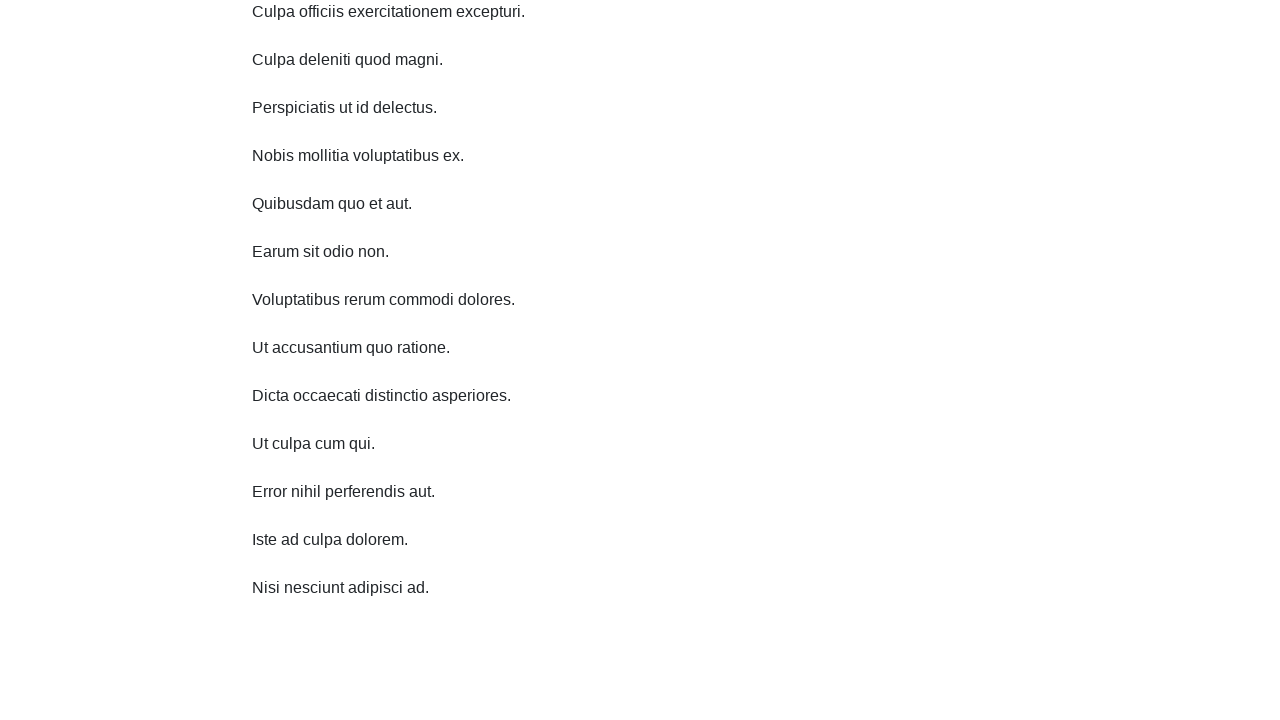

Waited 1 second before next scroll (iteration 7/10)
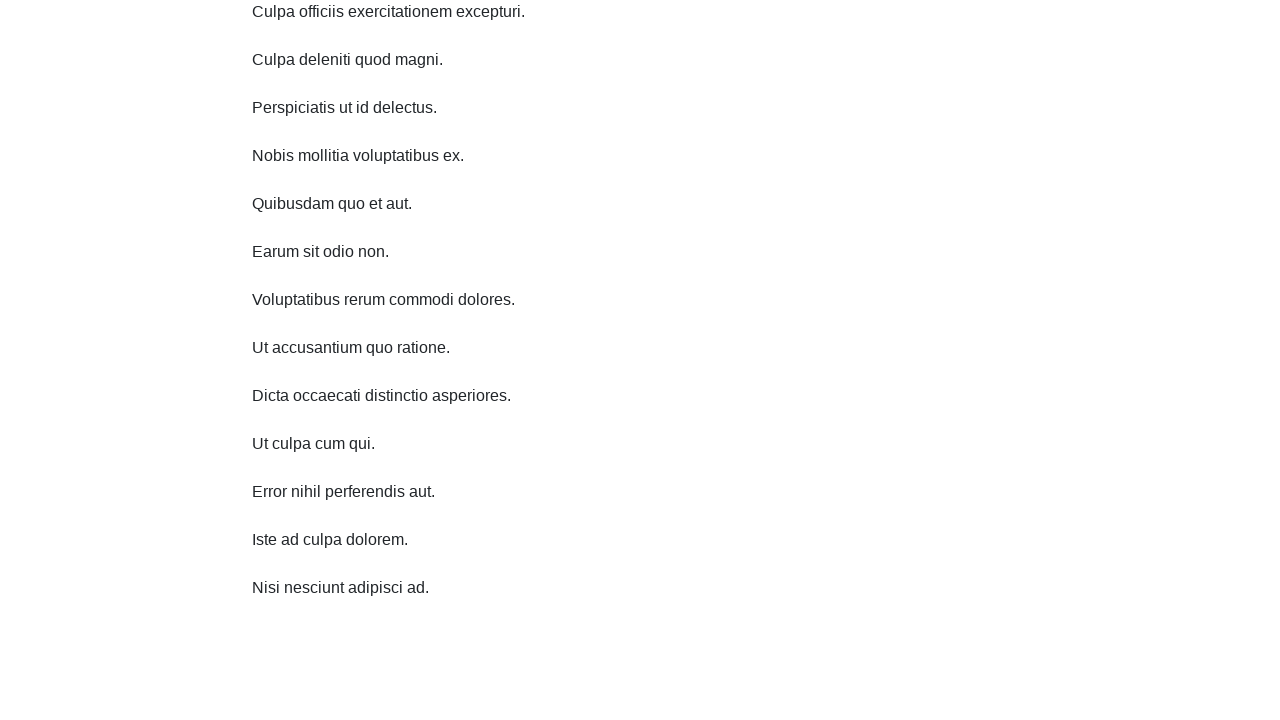

Scrolled down 750 pixels (iteration 8/10)
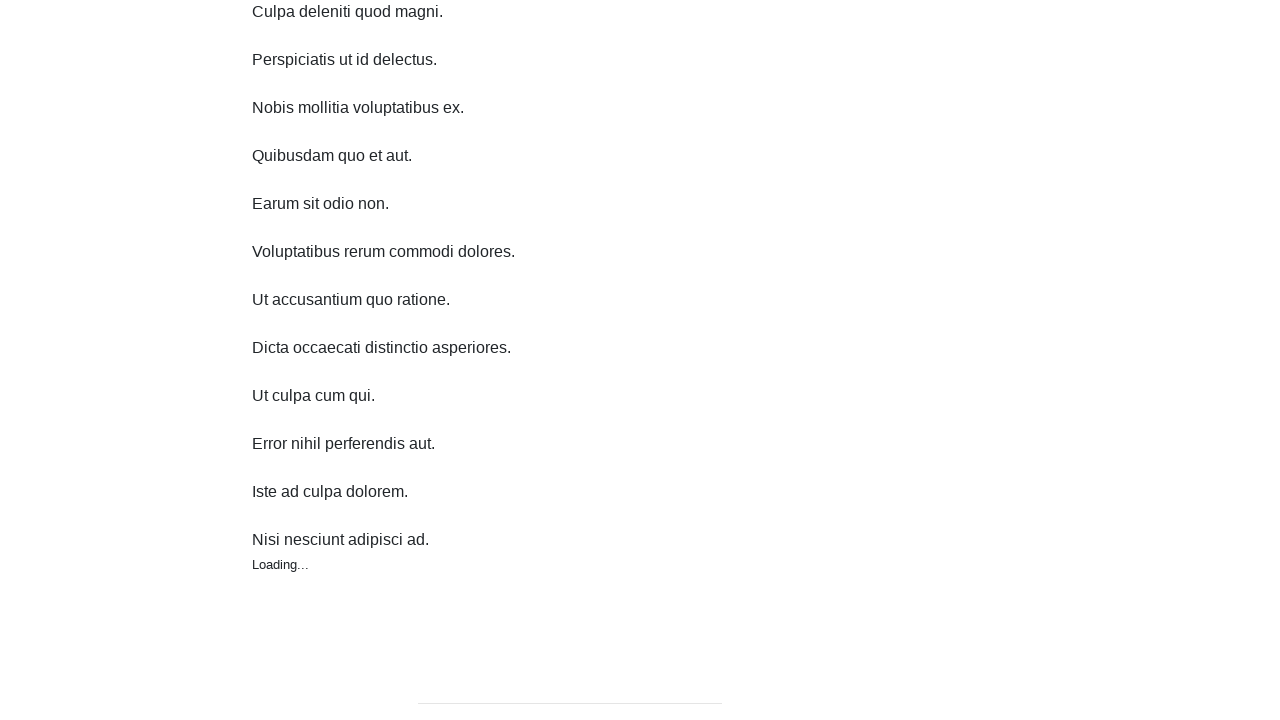

Waited 1 second before next scroll (iteration 8/10)
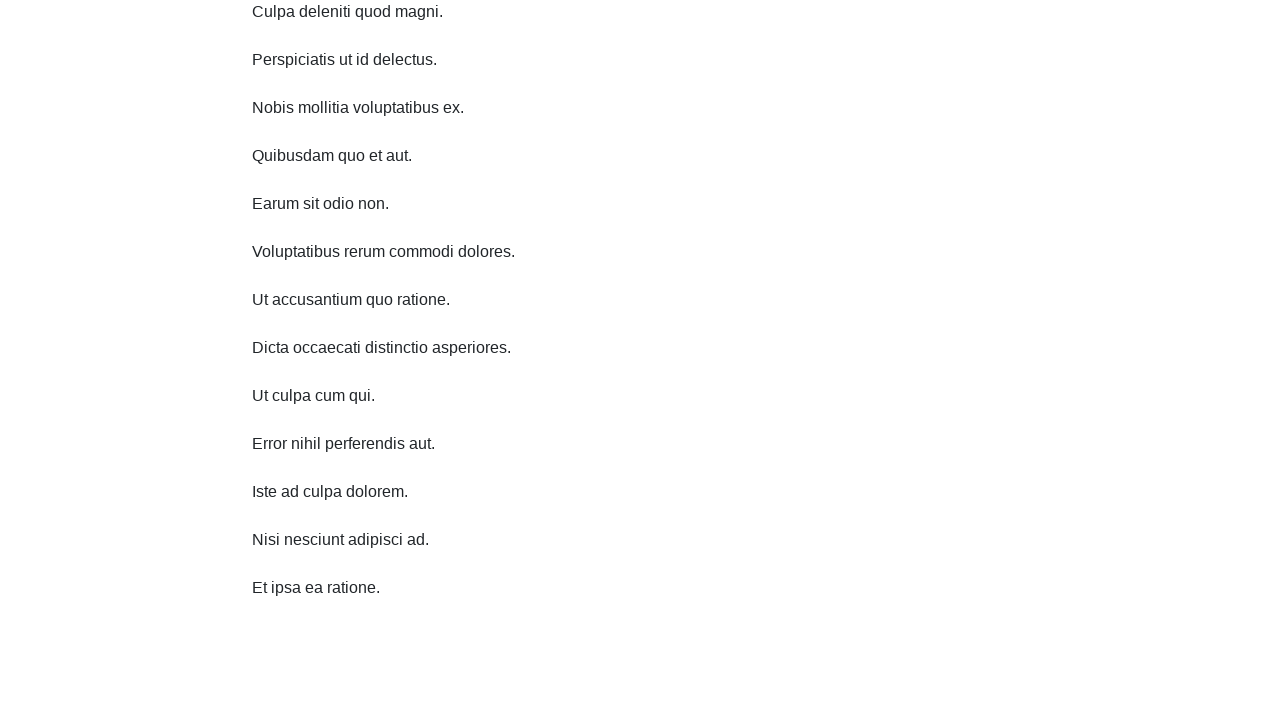

Scrolled down 750 pixels (iteration 9/10)
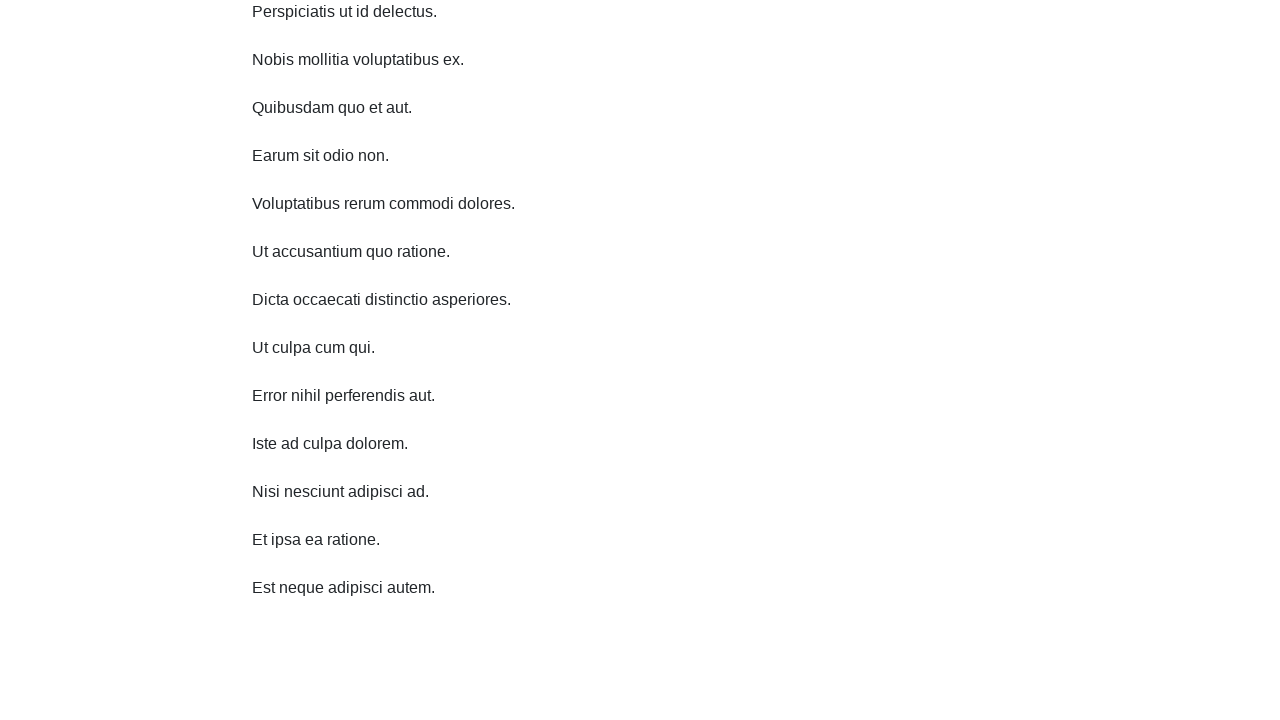

Waited 1 second before next scroll (iteration 9/10)
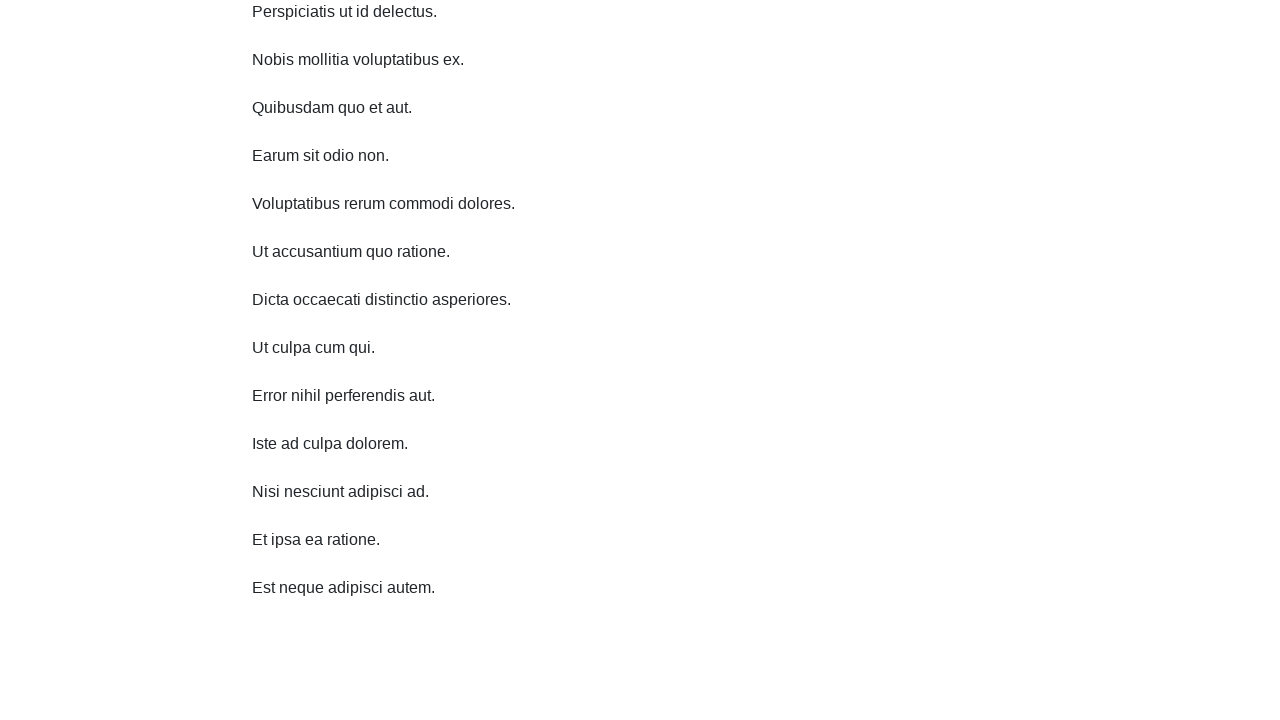

Scrolled down 750 pixels (iteration 10/10)
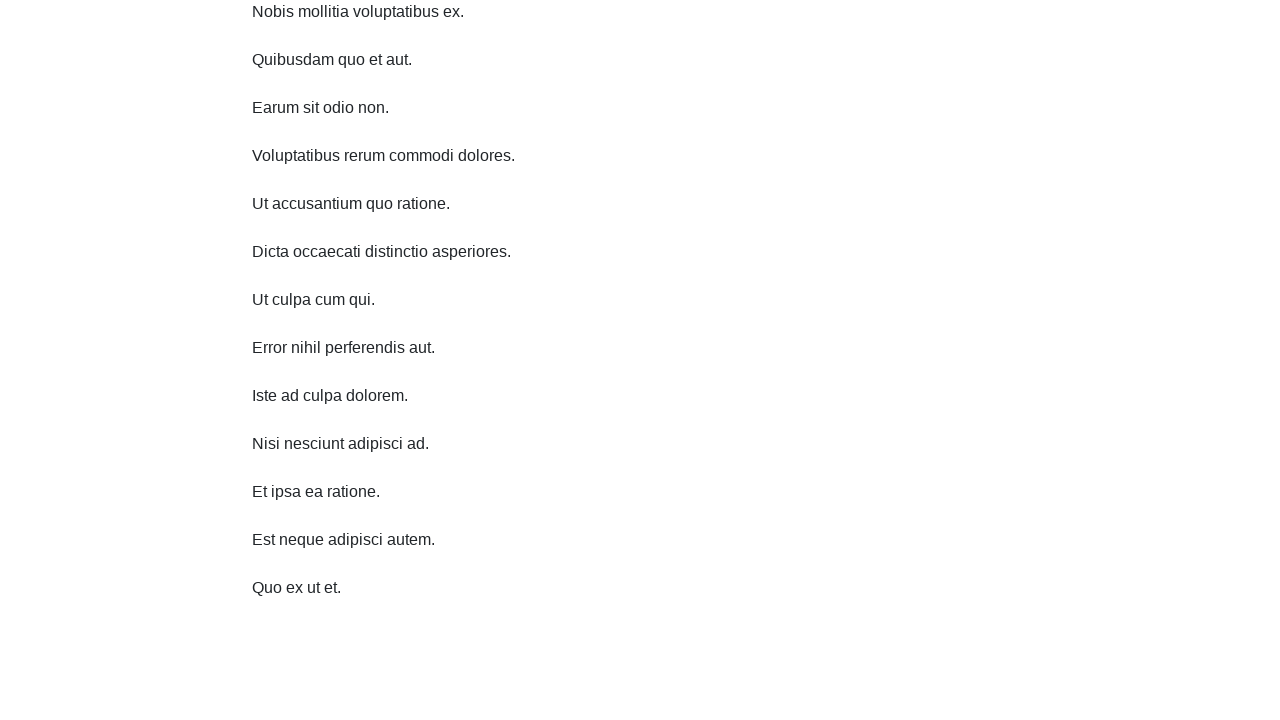

Waited 1 second before next scroll (iteration 10/10)
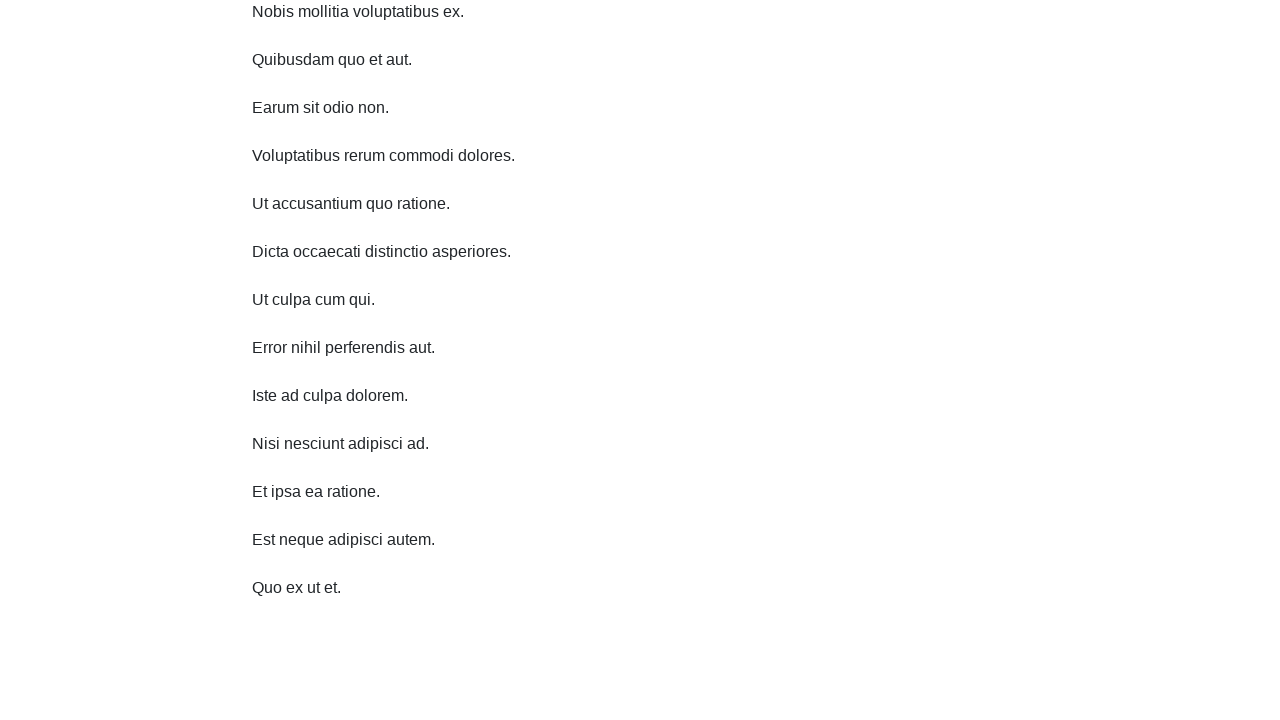

Scrolled up 750 pixels (iteration 1/10)
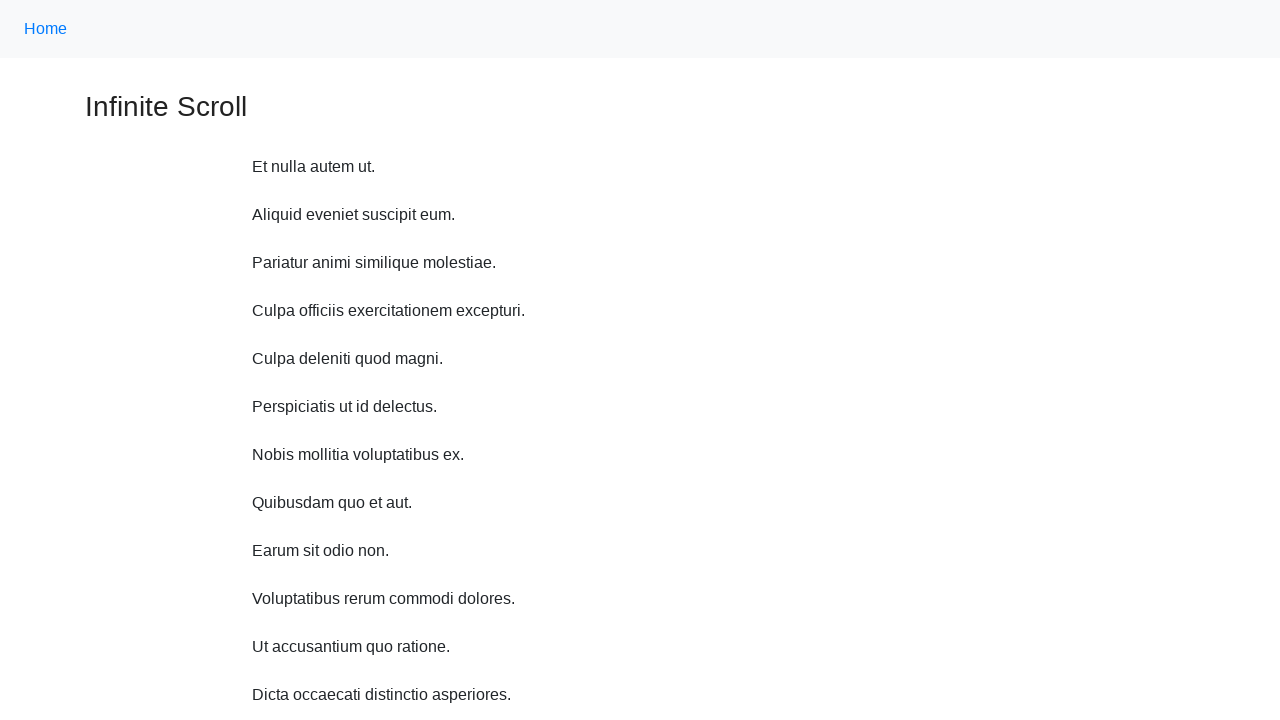

Waited 1 second before next scroll (iteration 1/10)
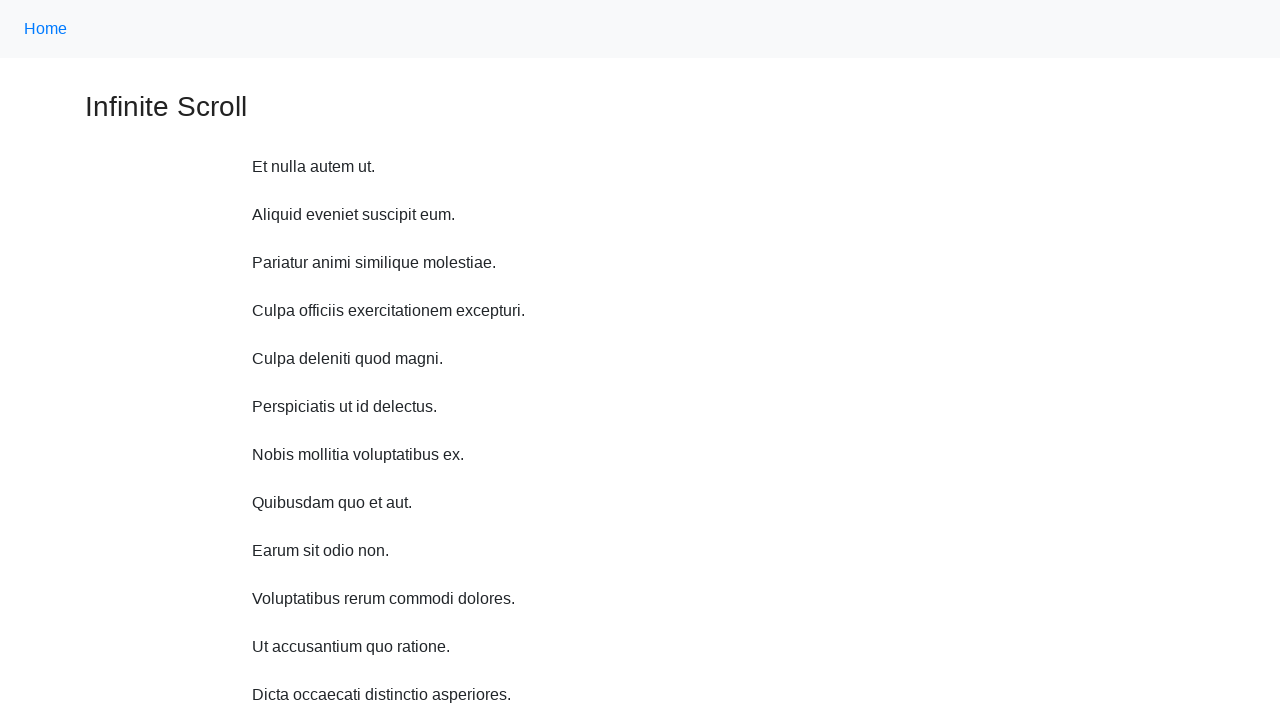

Scrolled up 750 pixels (iteration 2/10)
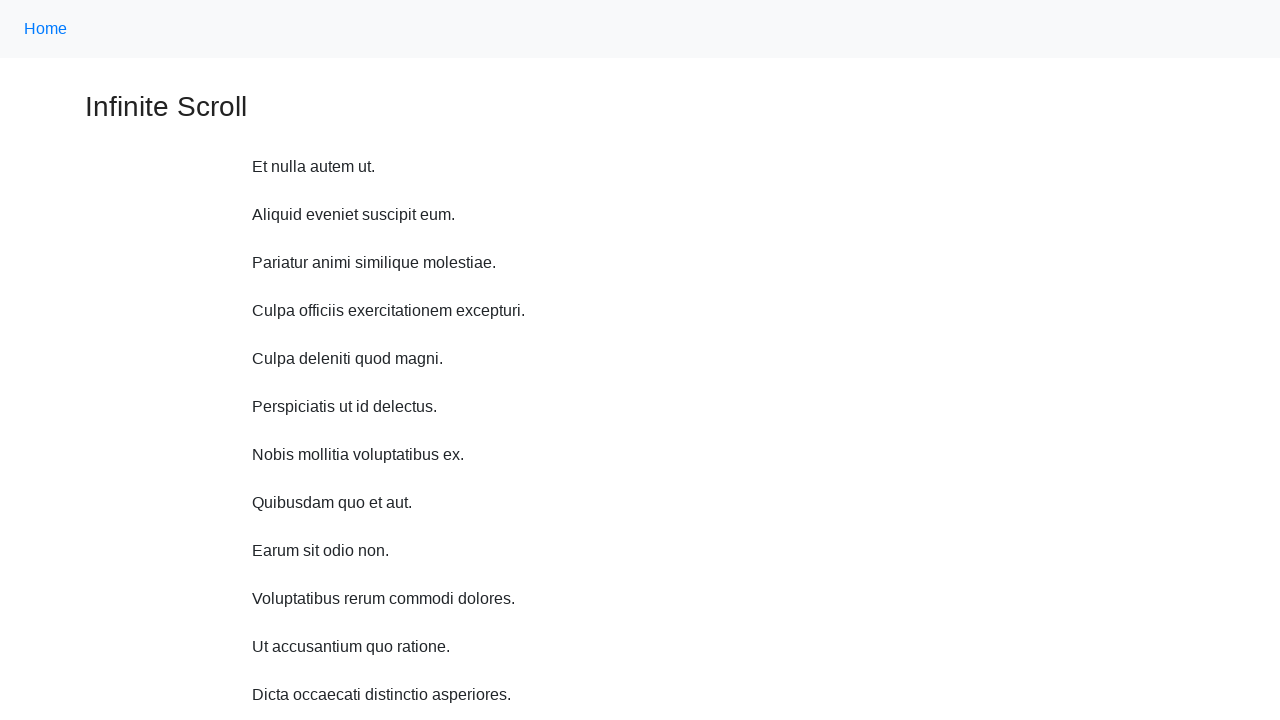

Waited 1 second before next scroll (iteration 2/10)
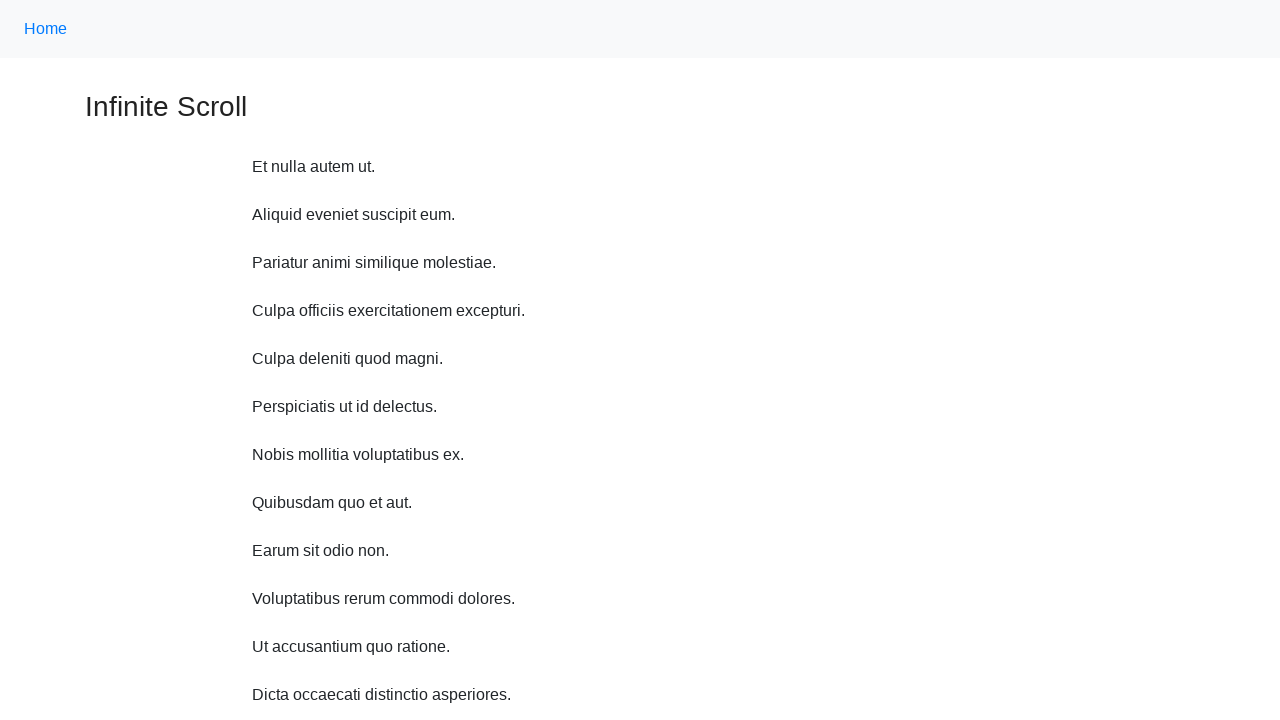

Scrolled up 750 pixels (iteration 3/10)
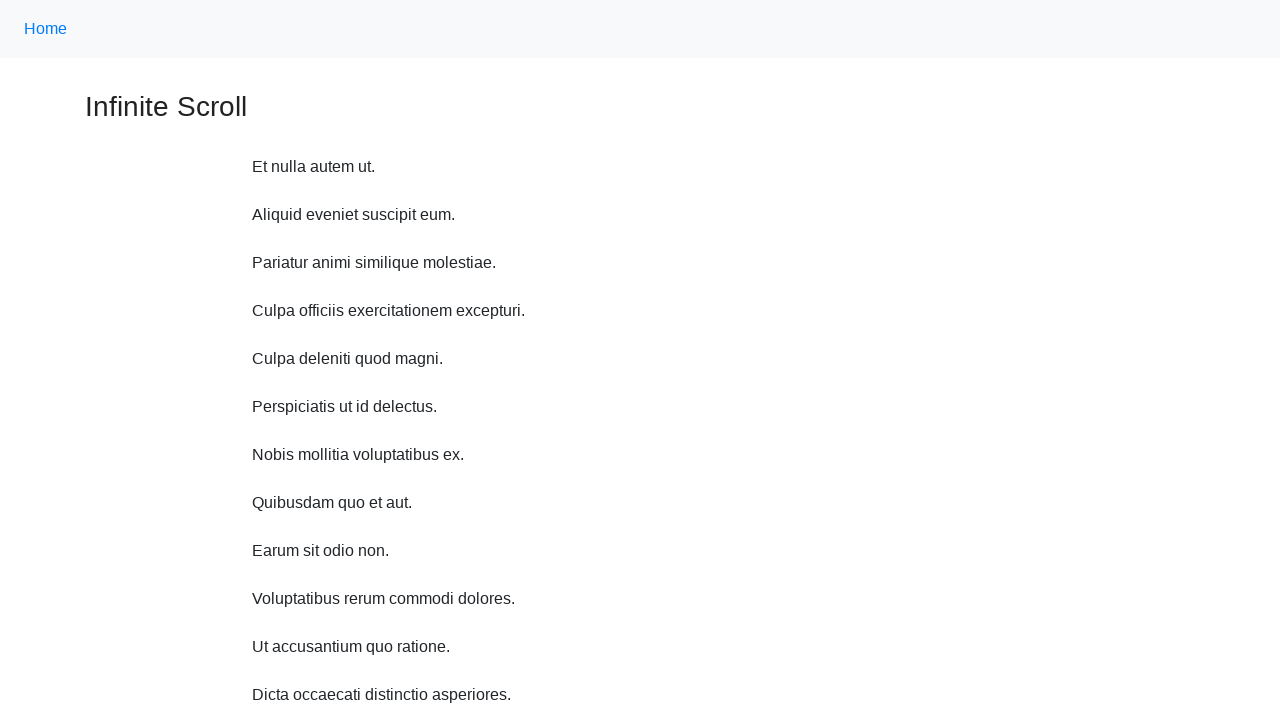

Waited 1 second before next scroll (iteration 3/10)
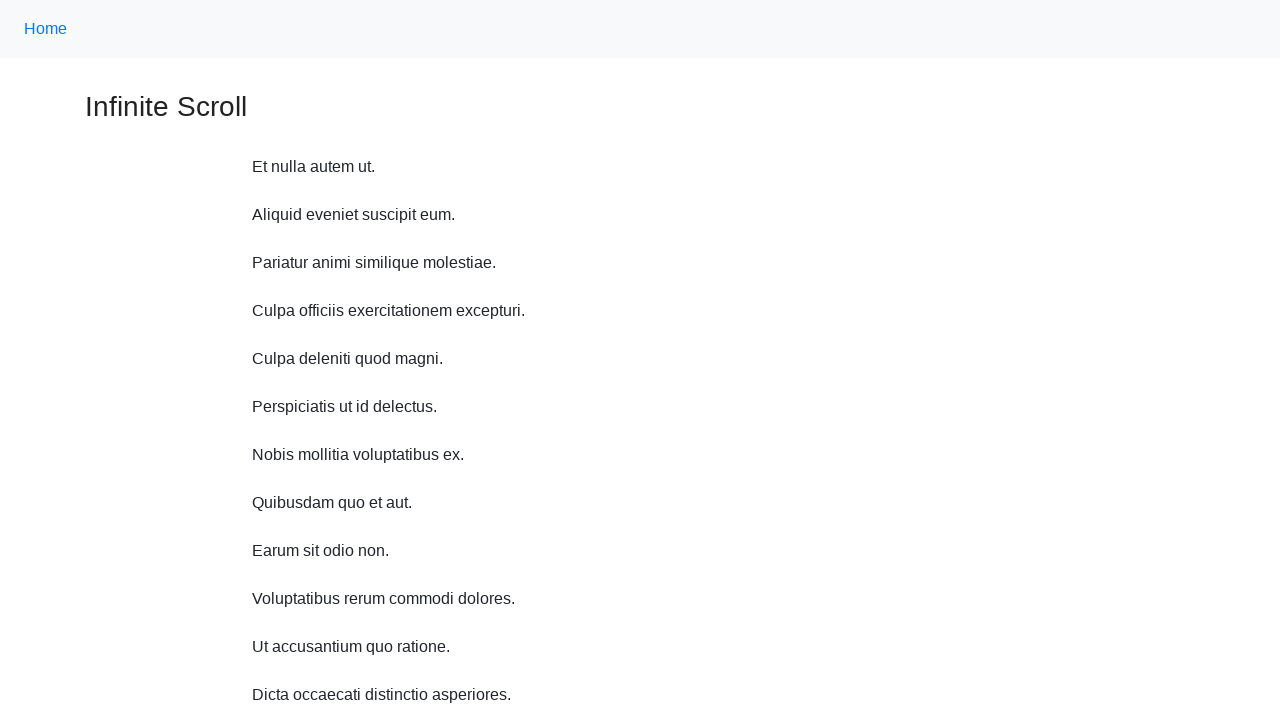

Scrolled up 750 pixels (iteration 4/10)
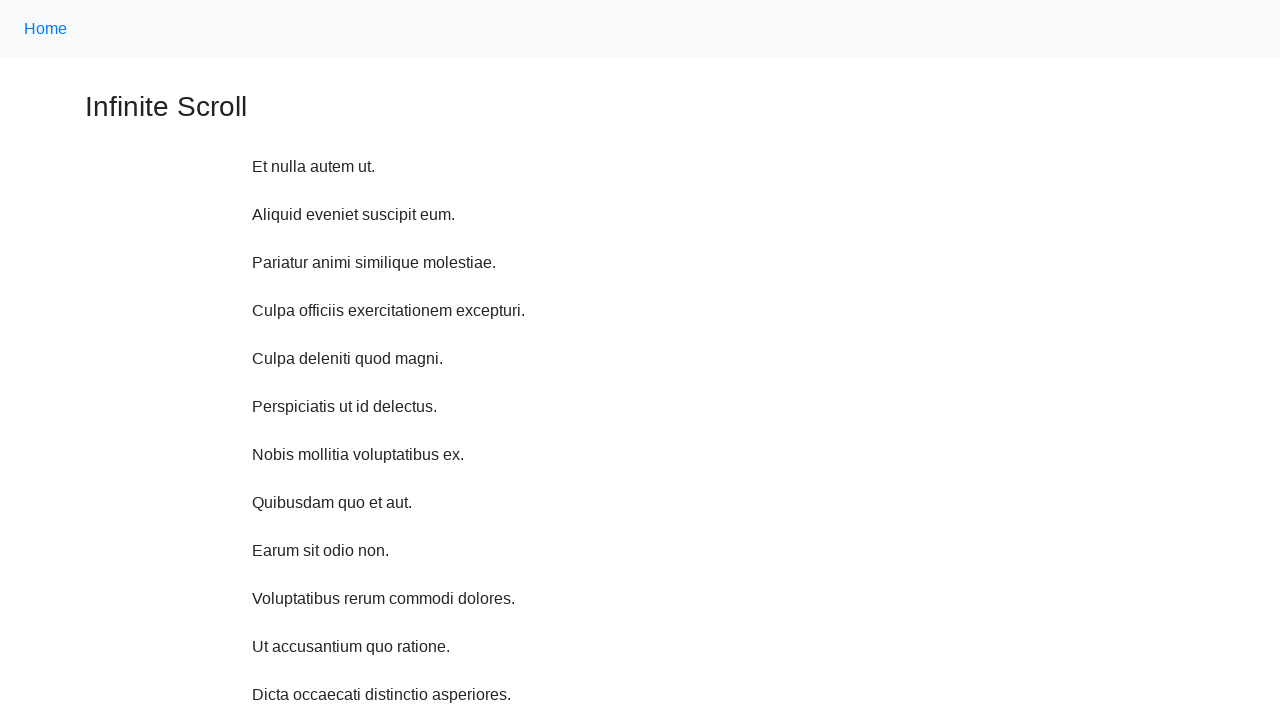

Waited 1 second before next scroll (iteration 4/10)
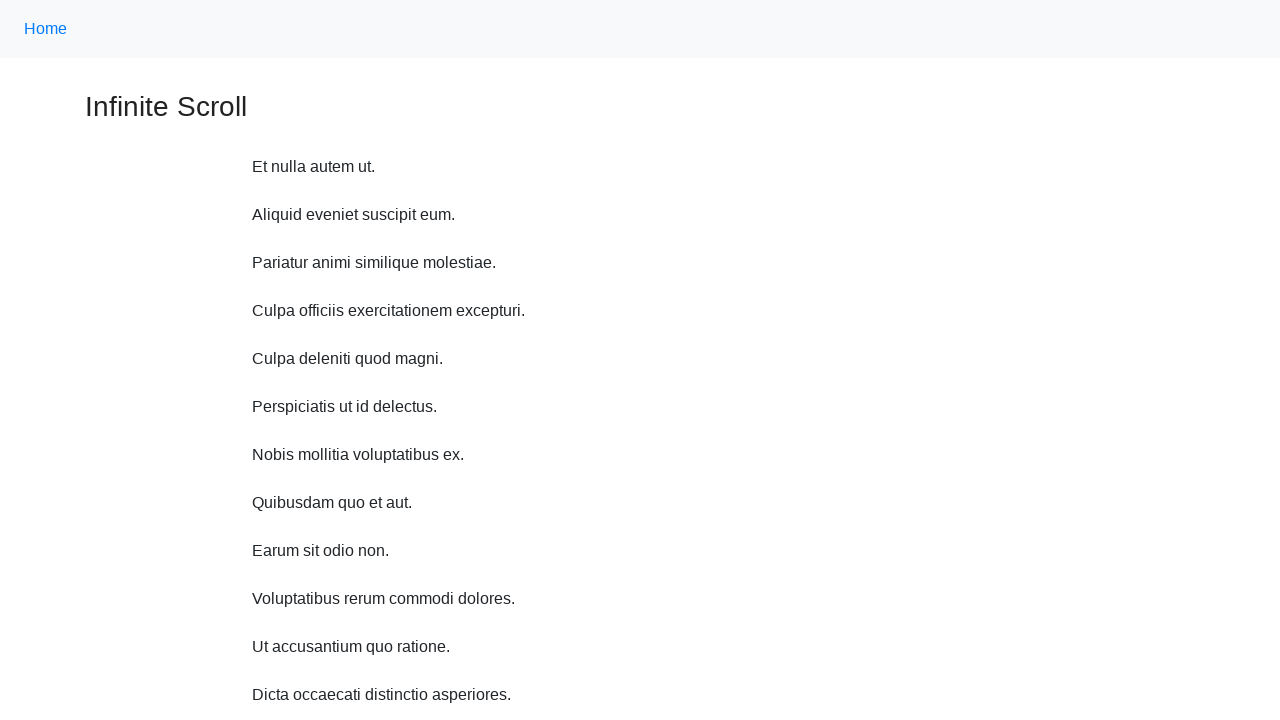

Scrolled up 750 pixels (iteration 5/10)
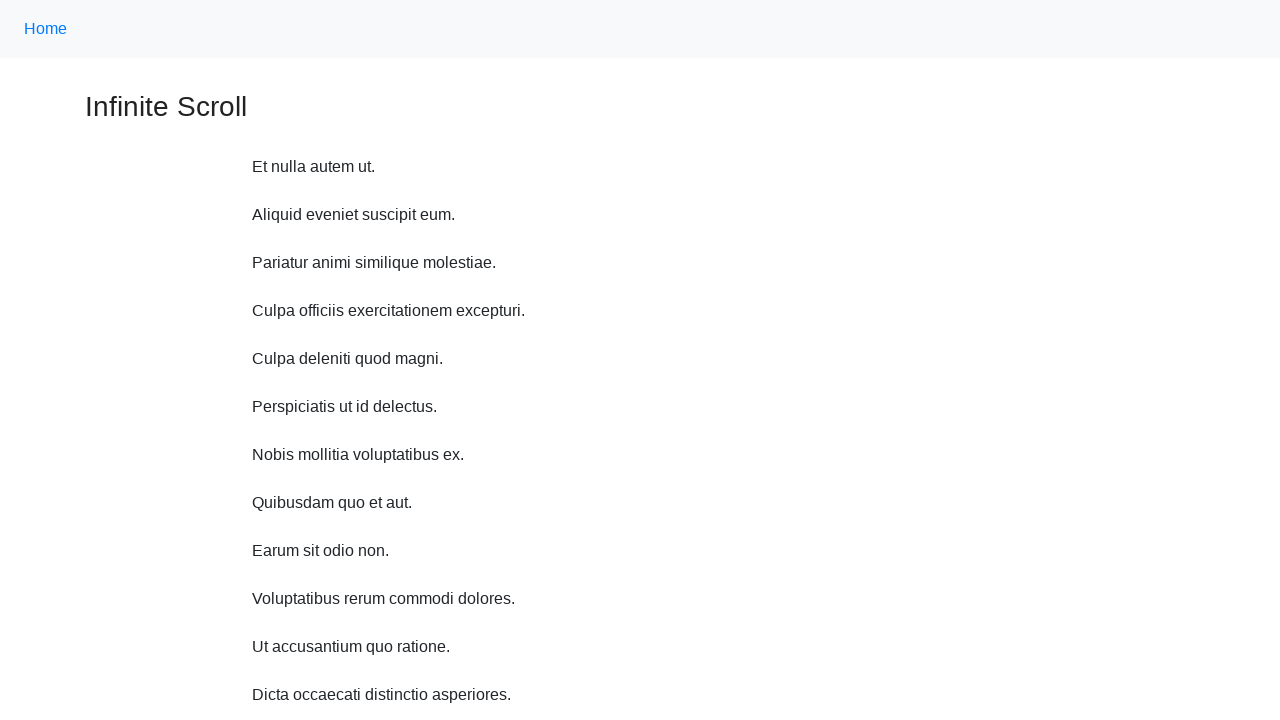

Waited 1 second before next scroll (iteration 5/10)
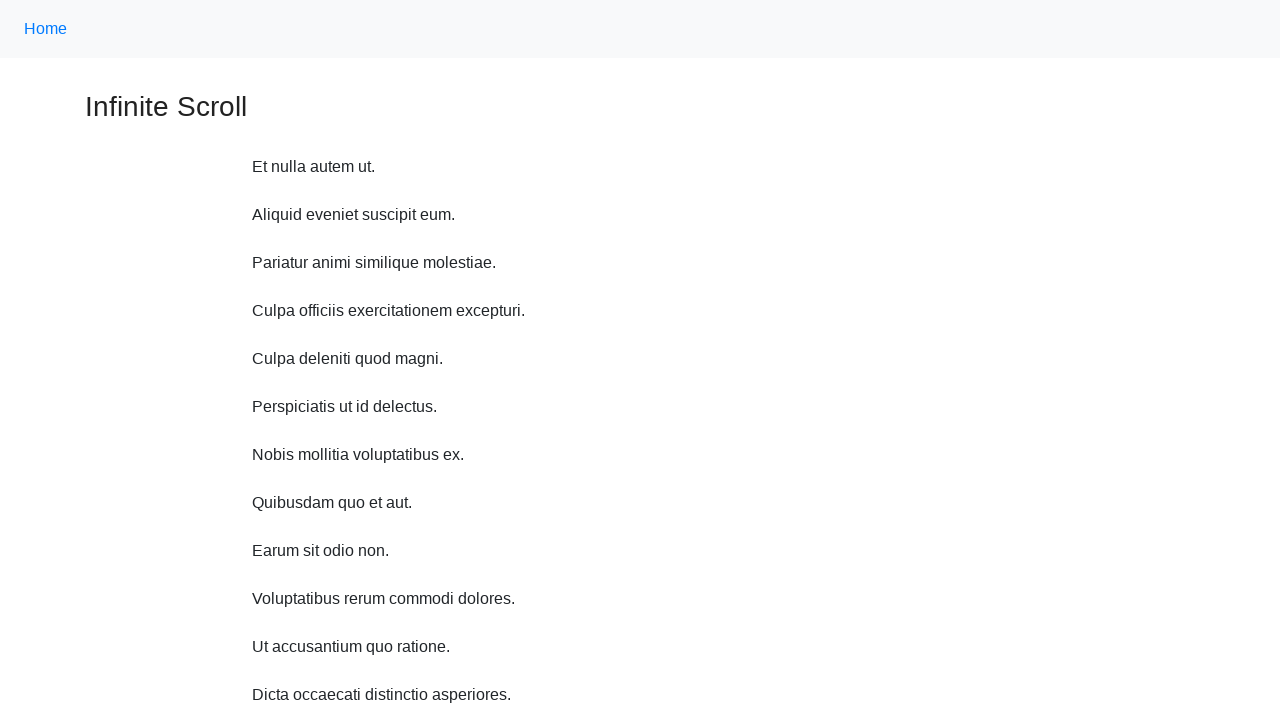

Scrolled up 750 pixels (iteration 6/10)
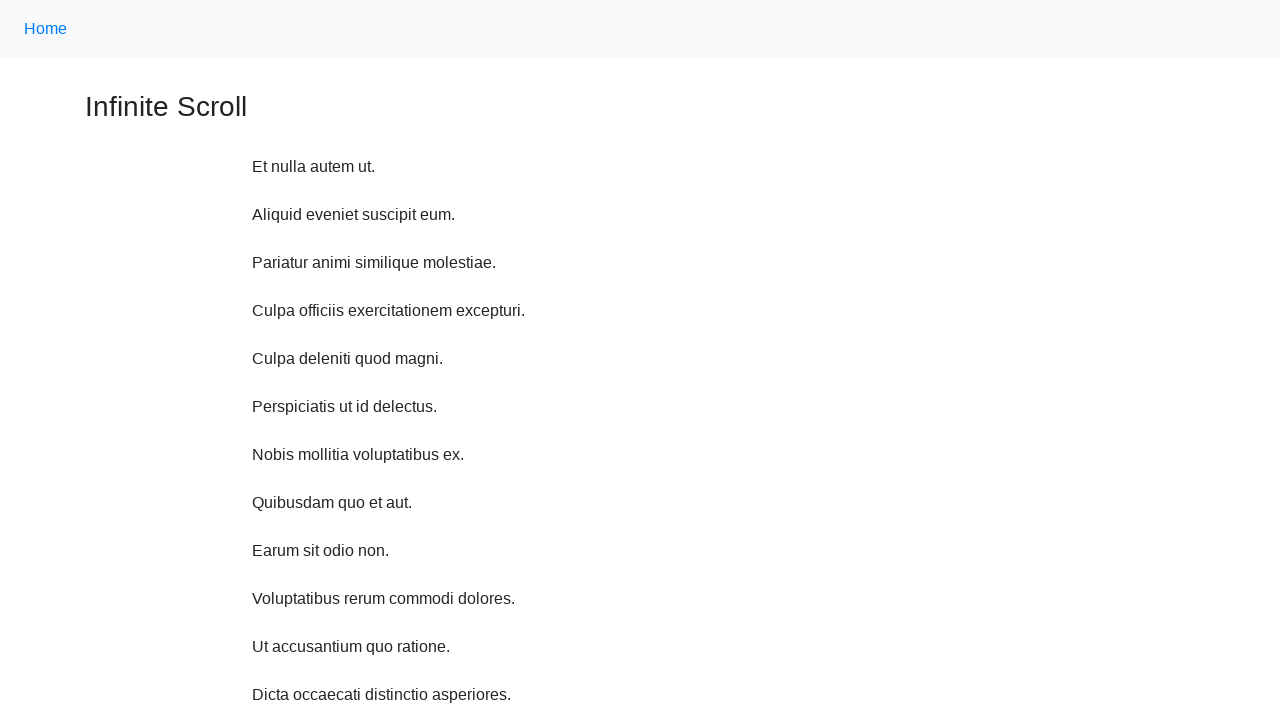

Waited 1 second before next scroll (iteration 6/10)
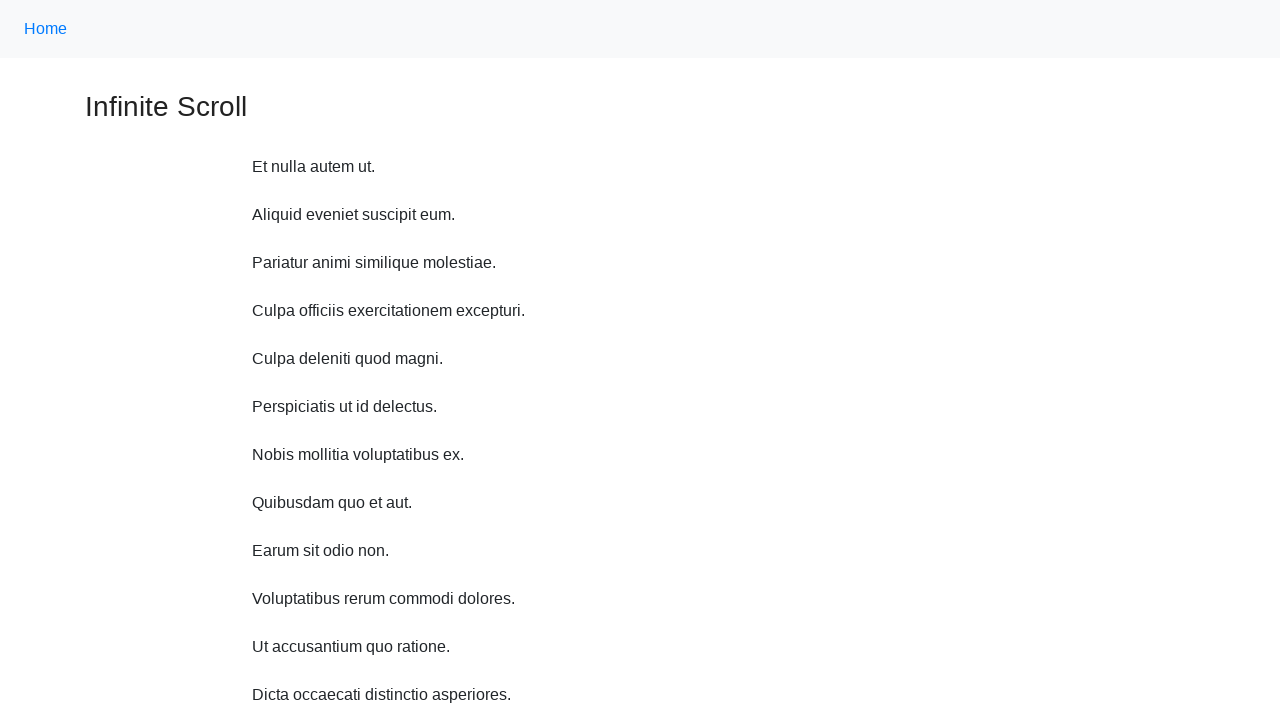

Scrolled up 750 pixels (iteration 7/10)
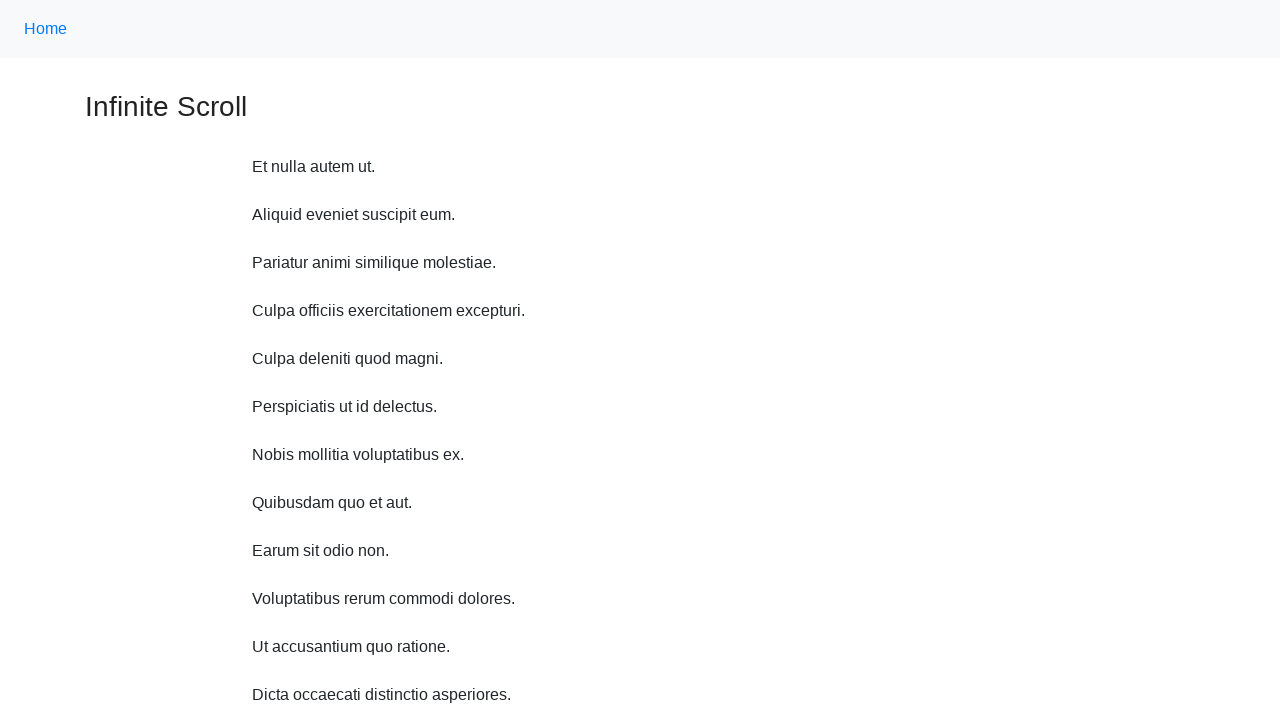

Waited 1 second before next scroll (iteration 7/10)
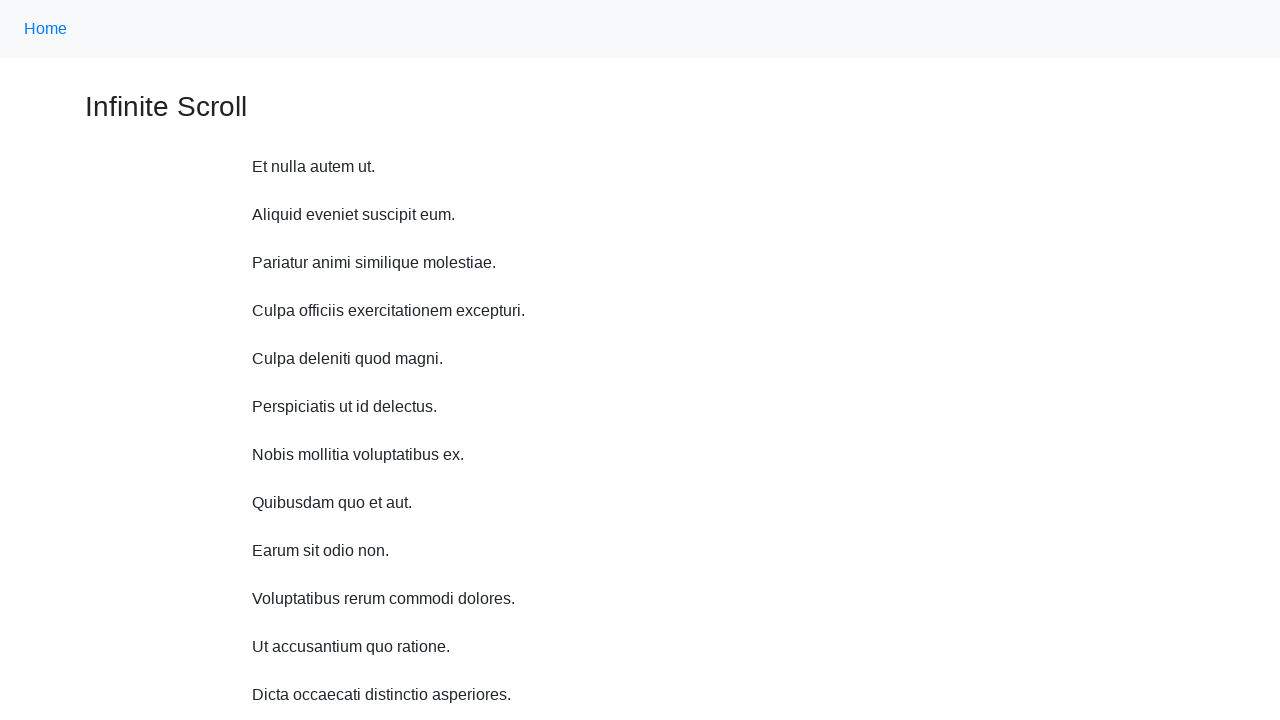

Scrolled up 750 pixels (iteration 8/10)
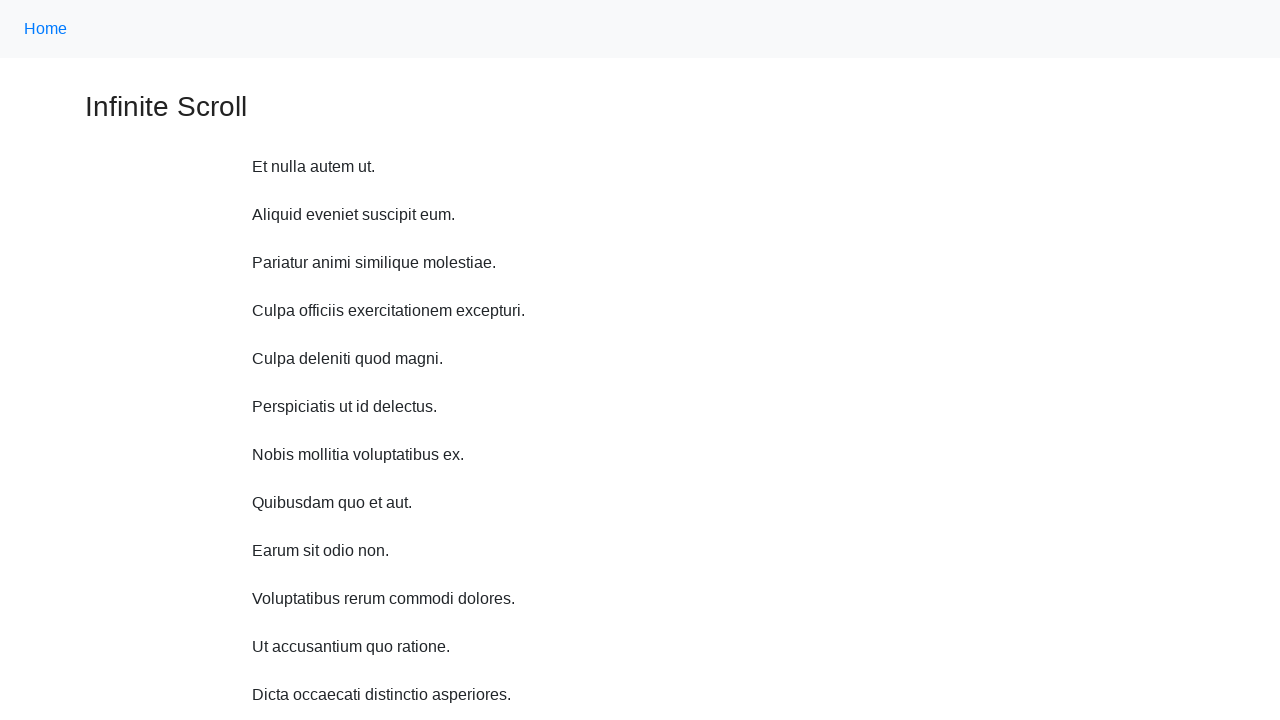

Waited 1 second before next scroll (iteration 8/10)
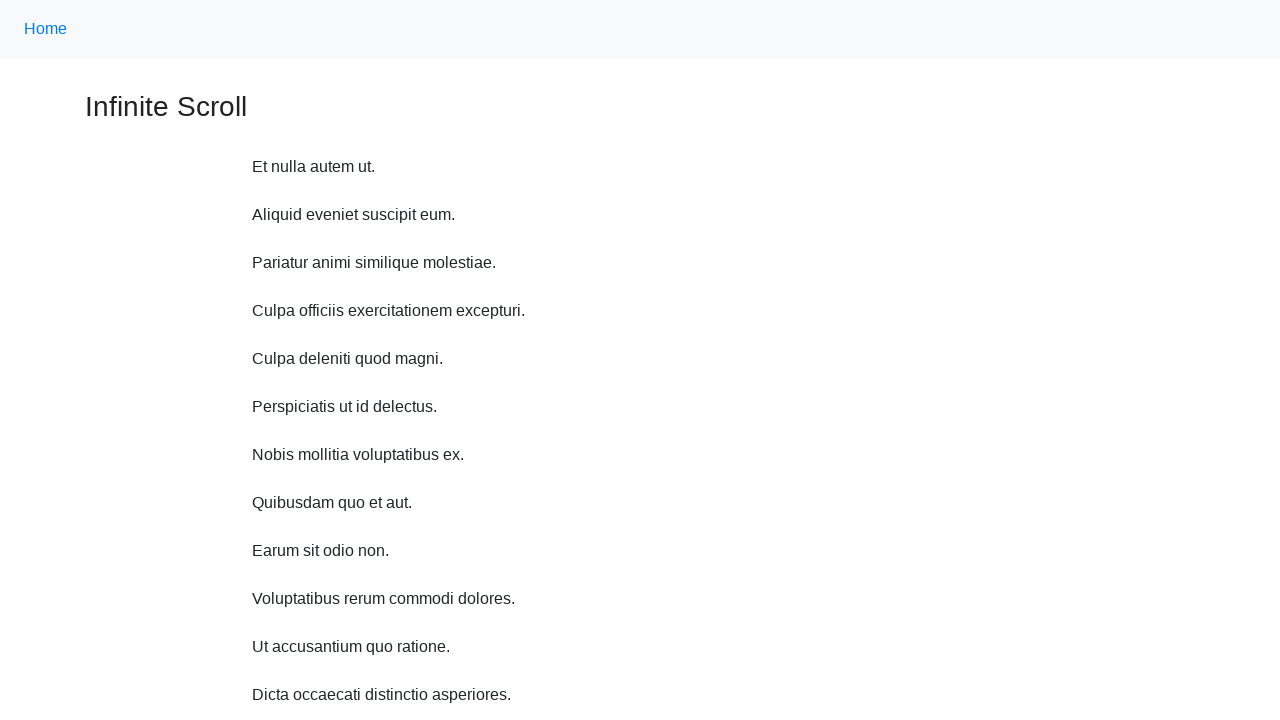

Scrolled up 750 pixels (iteration 9/10)
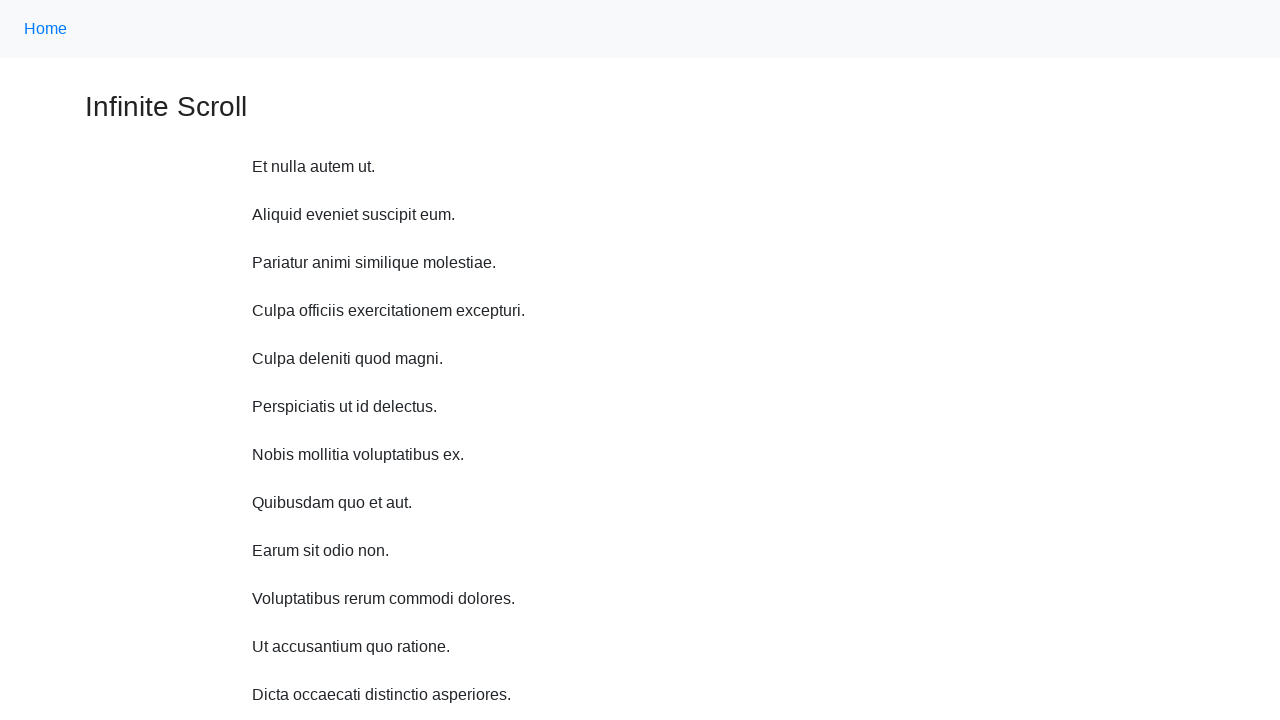

Waited 1 second before next scroll (iteration 9/10)
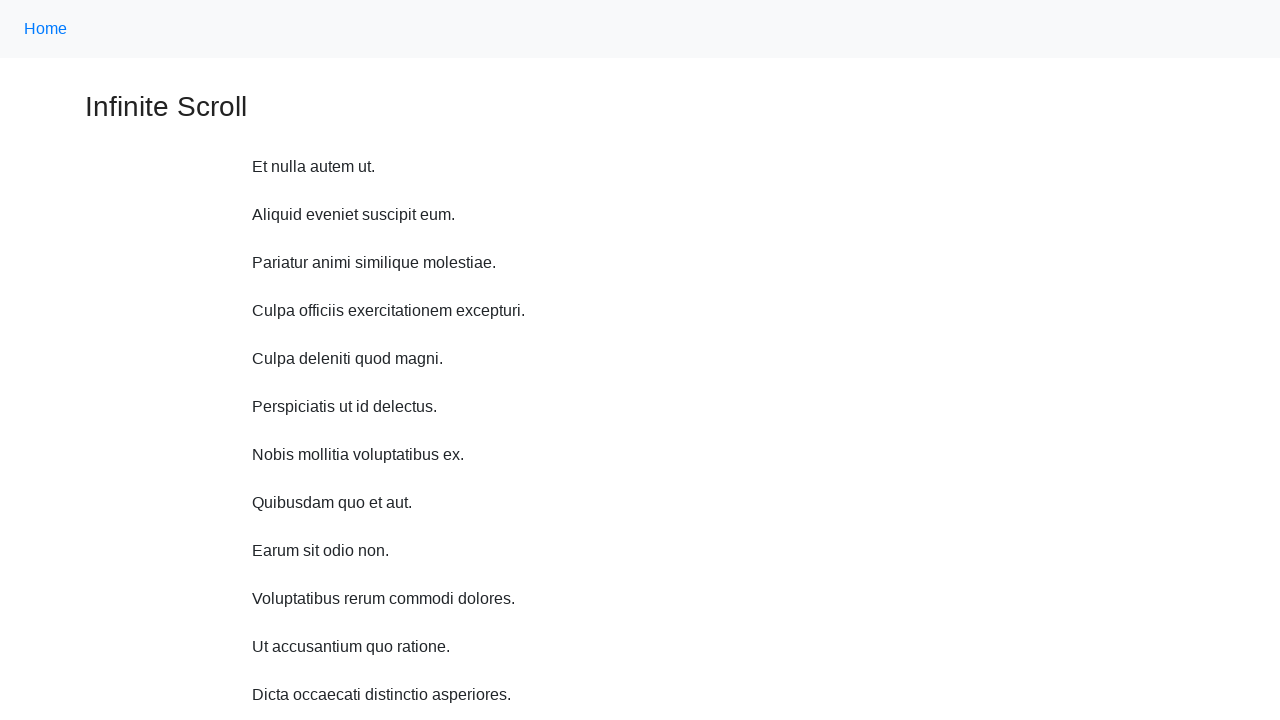

Scrolled up 750 pixels (iteration 10/10)
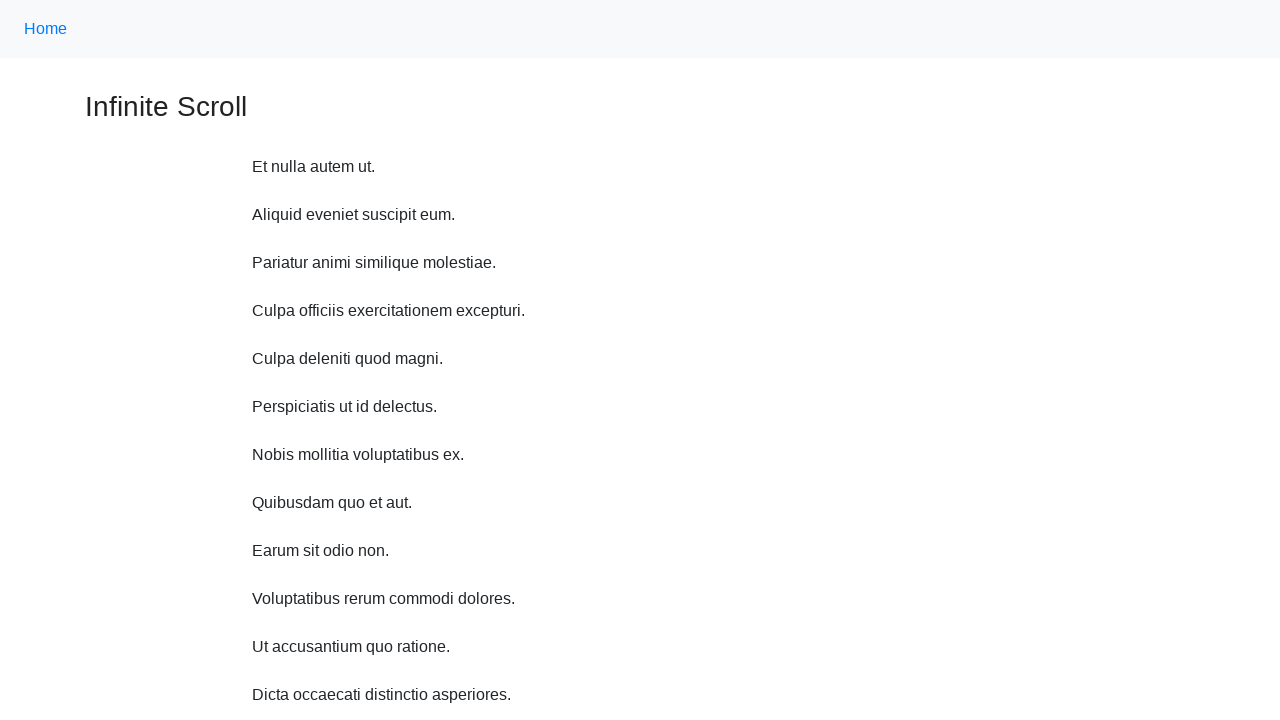

Waited 1 second before next scroll (iteration 10/10)
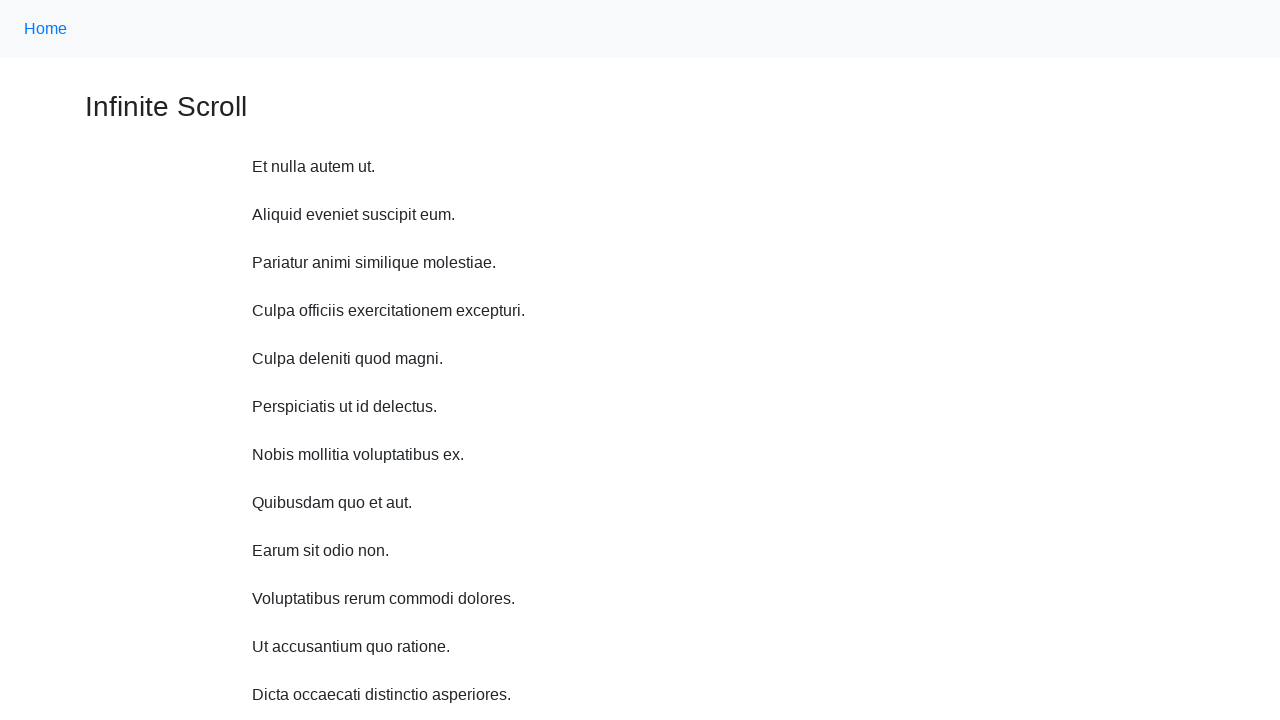

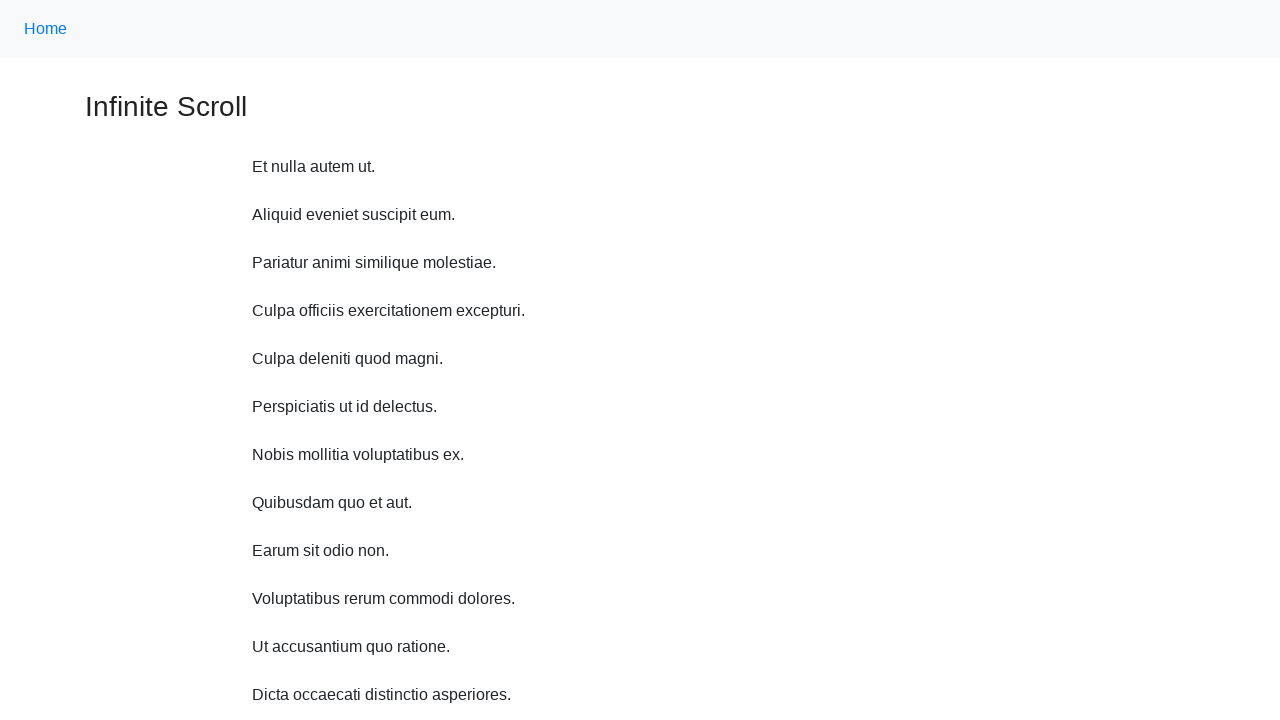